Automates playing a sudoku game on websudoku.com by enabling the timer display, then filling in sudoku cell values and submitting the solution.

Starting URL: https://grid.websudoku.com/?level=4

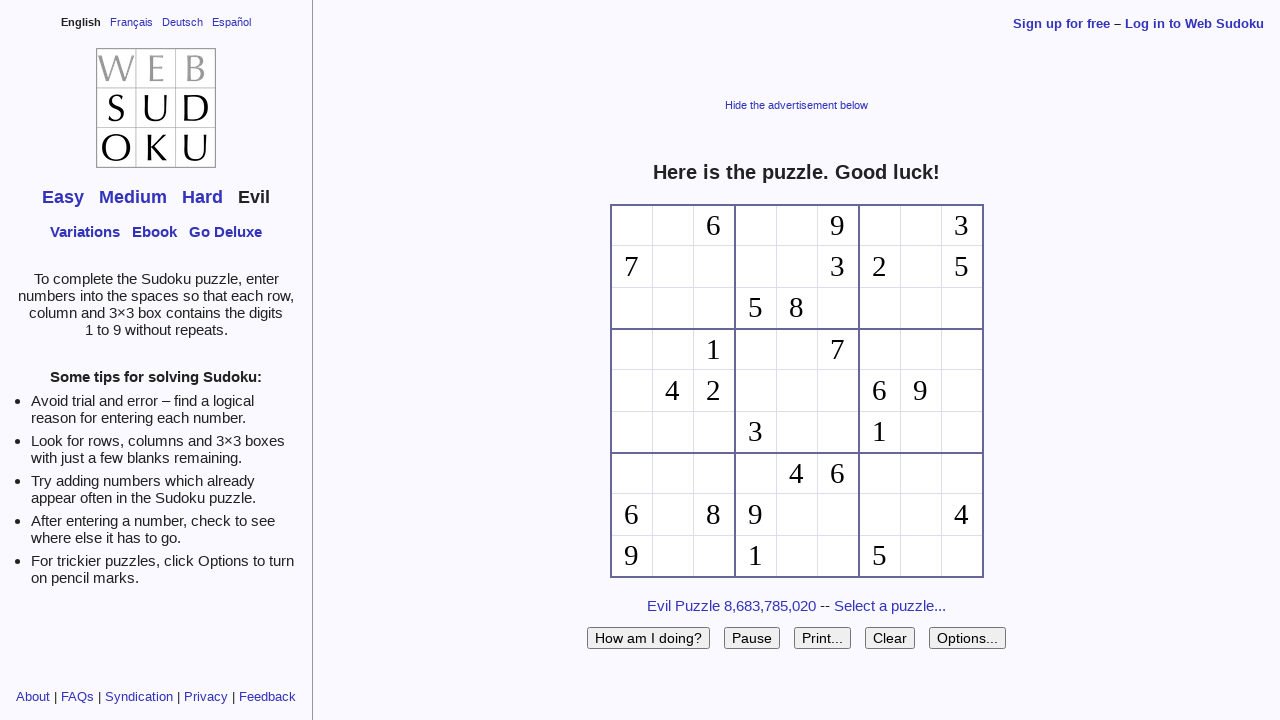

Waited for show options checkbox to load
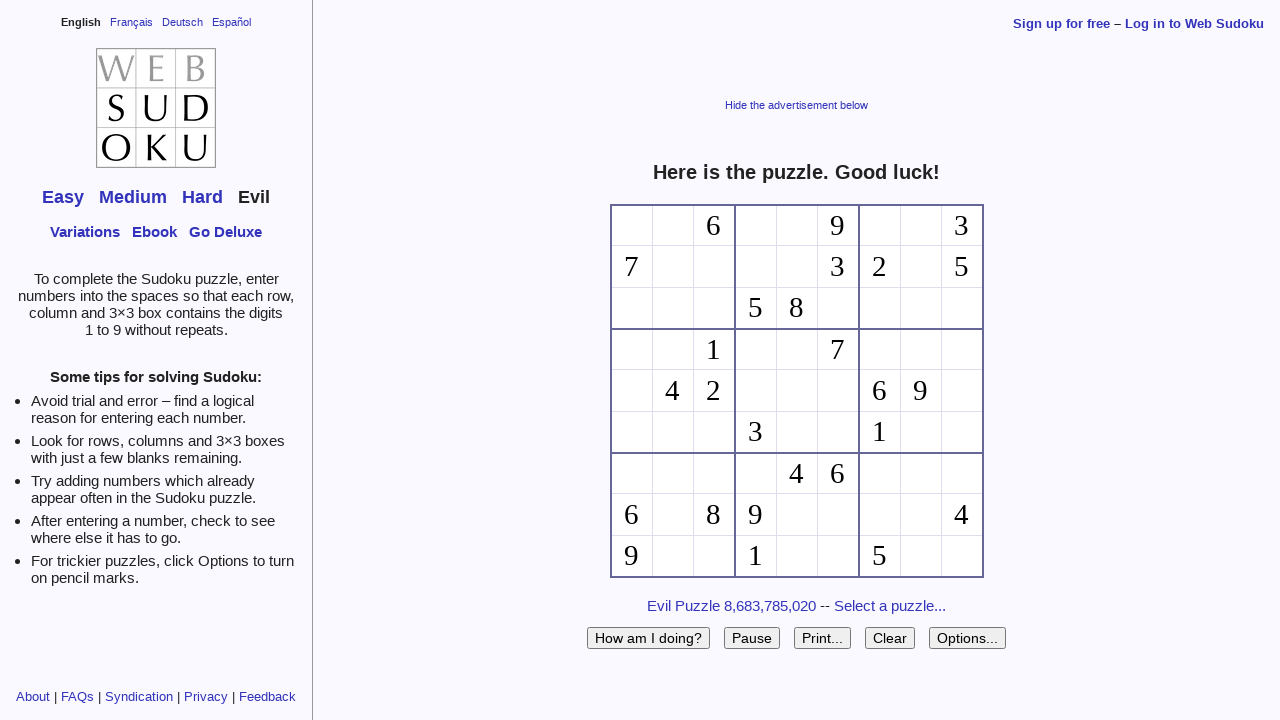

Clicked show options checkbox to enable timer display at (968, 638) on input[name='showopts']
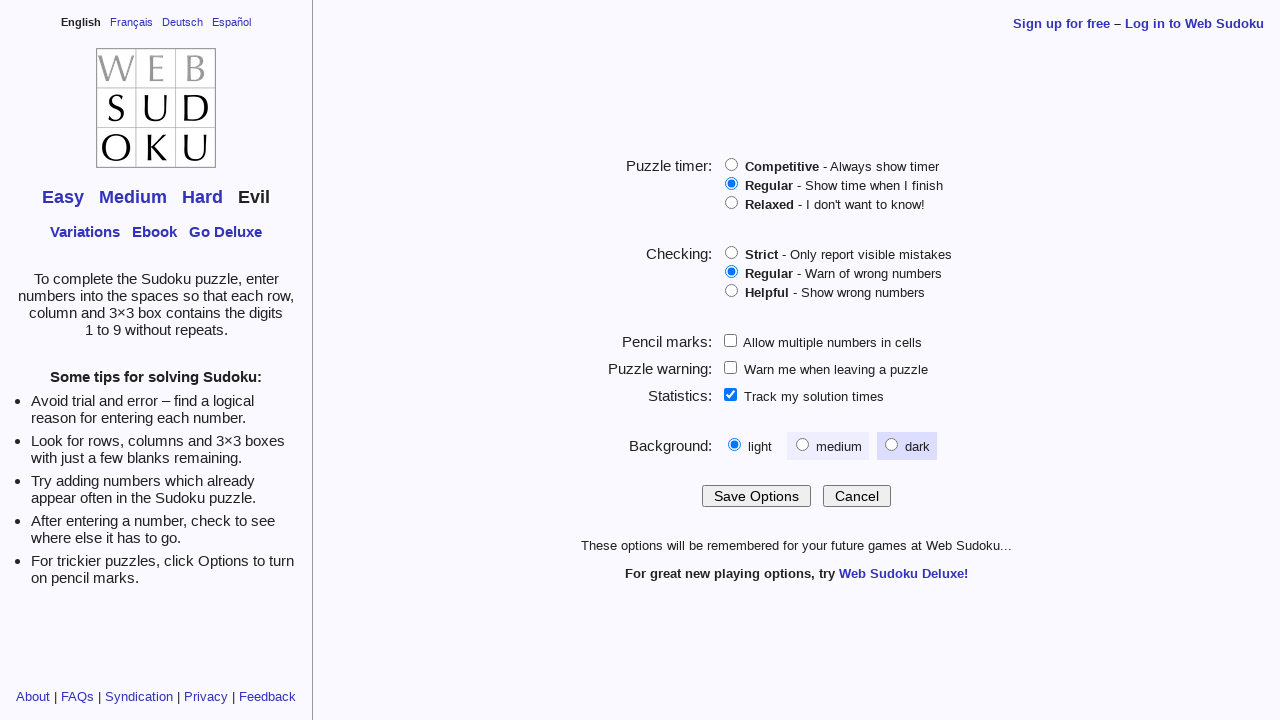

Waited 1 second for UI update
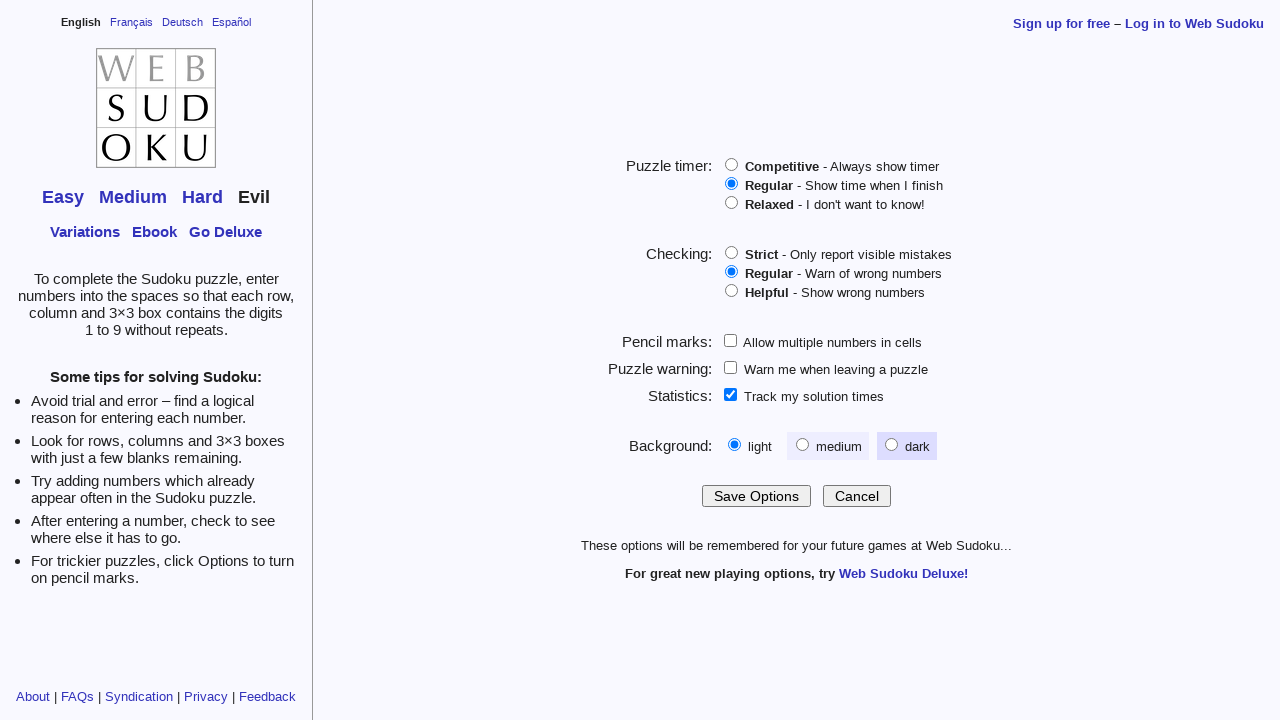

Clicked options1 to enable timer at (731, 164) on input[name='options1']
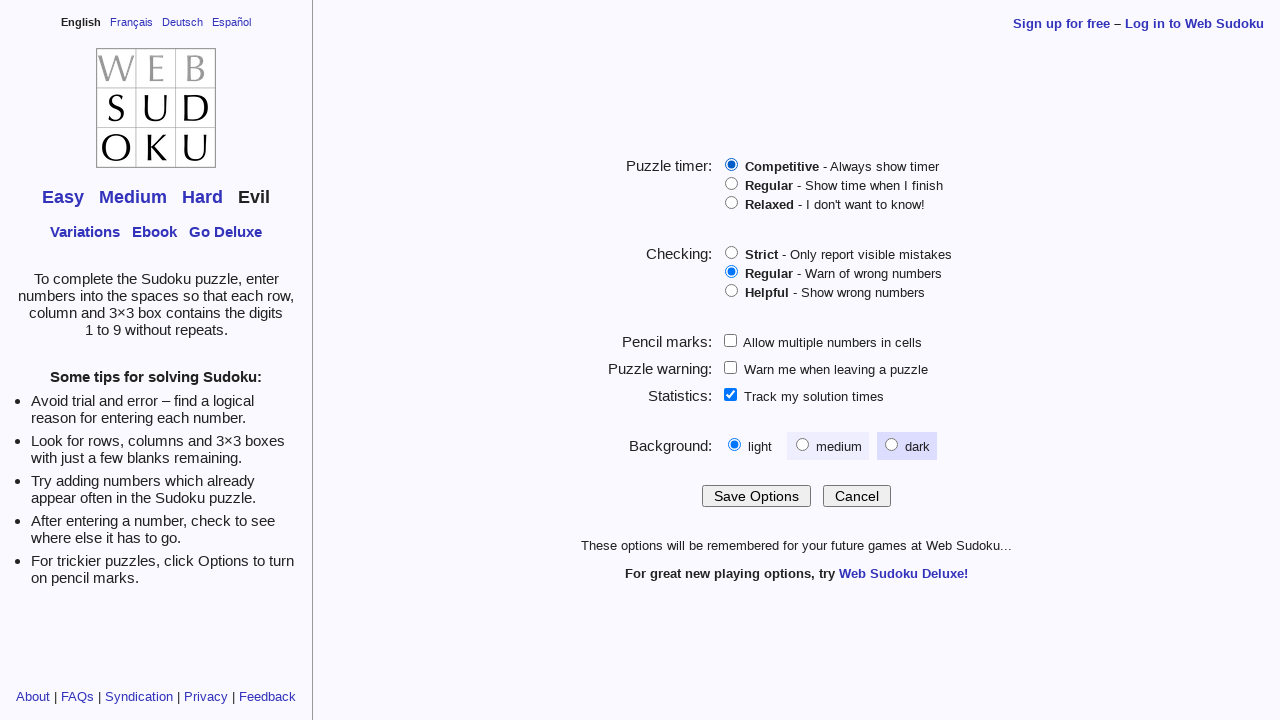

Waited 1 second for options to apply
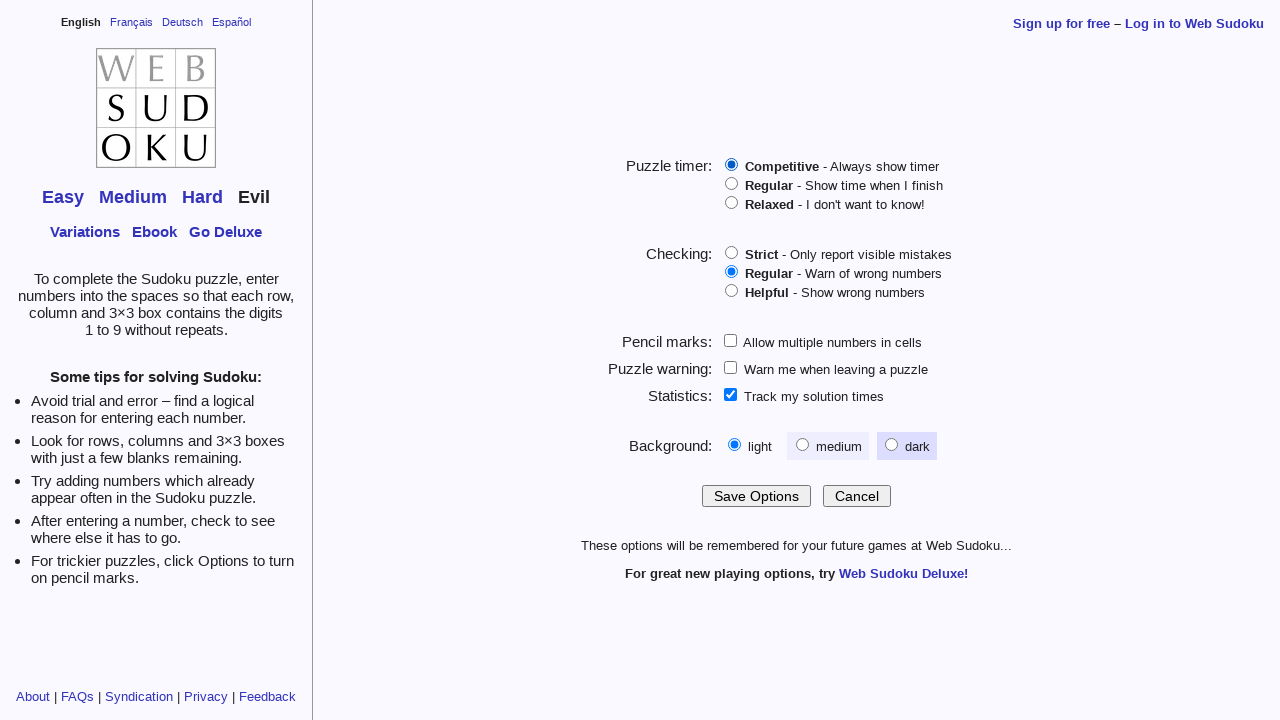

Clicked save options button to save settings at (756, 496) on input[name='saveopts']
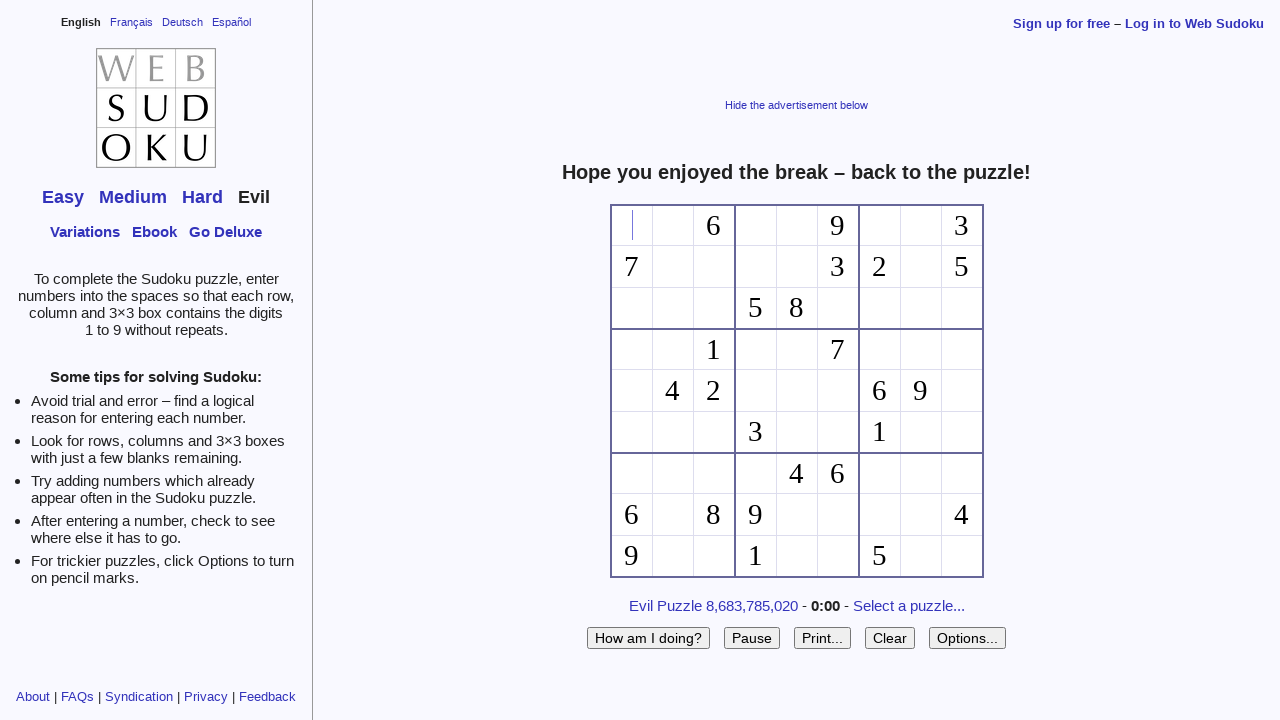

Waited 1 second for settings to be saved
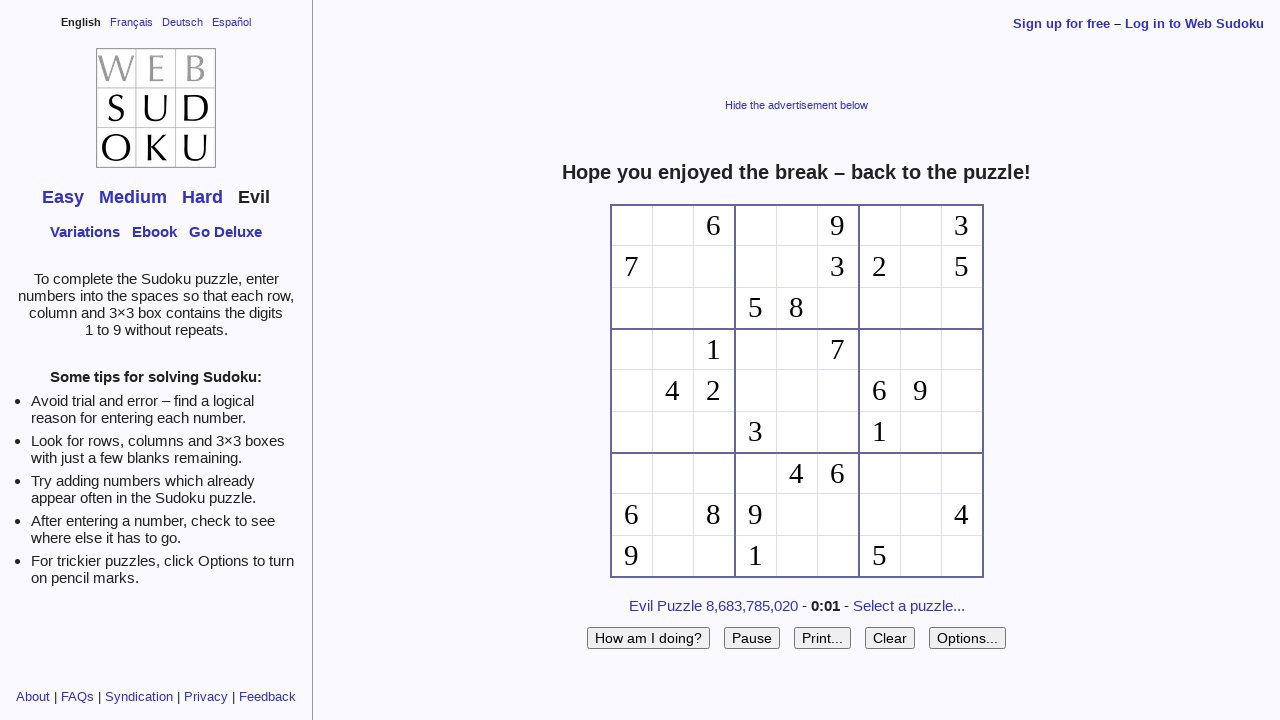

Filled sudoku cell f00 with digit 1 on #f00
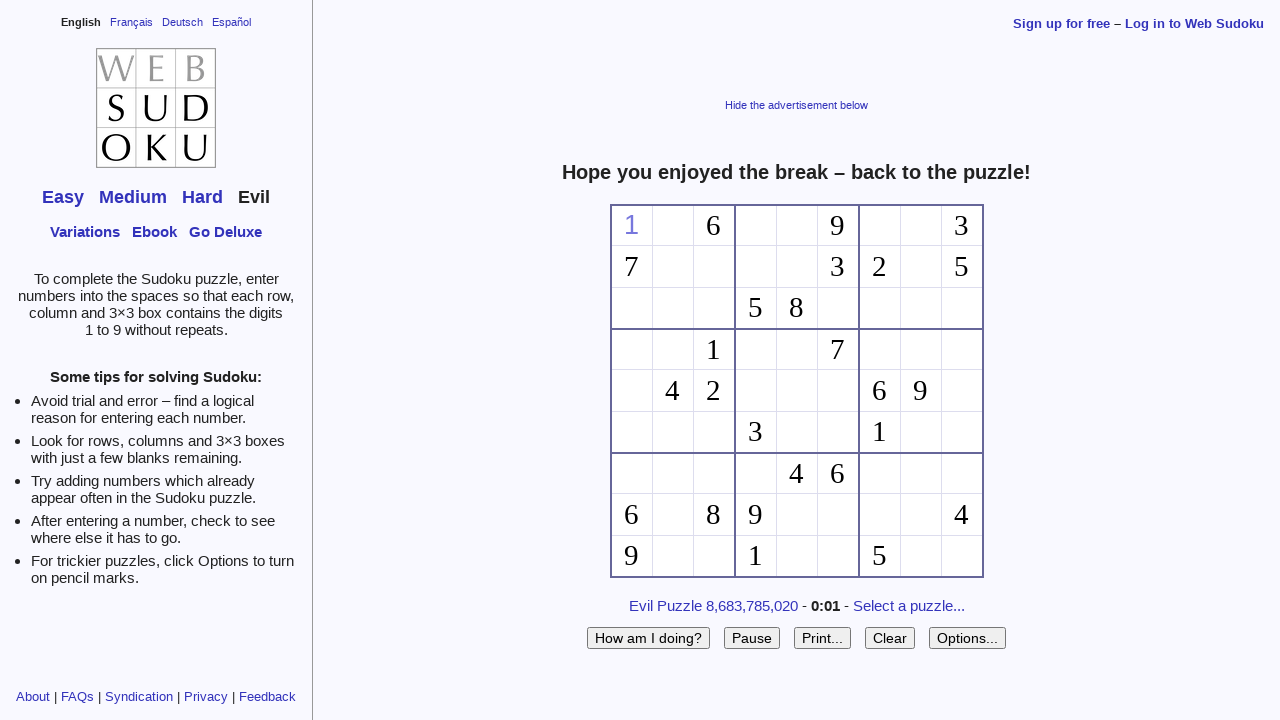

Filled sudoku cell f10 with digit 2 on #f10
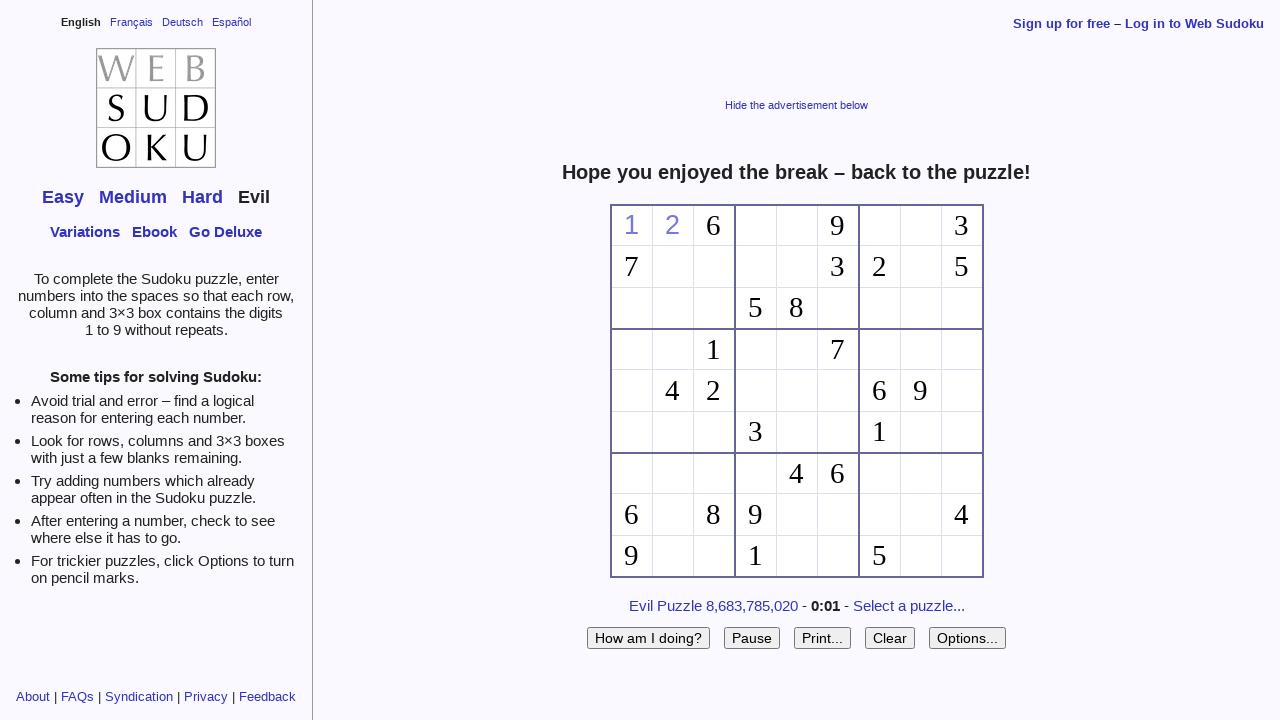

Filled sudoku cell f30 with digit 4 on #f30
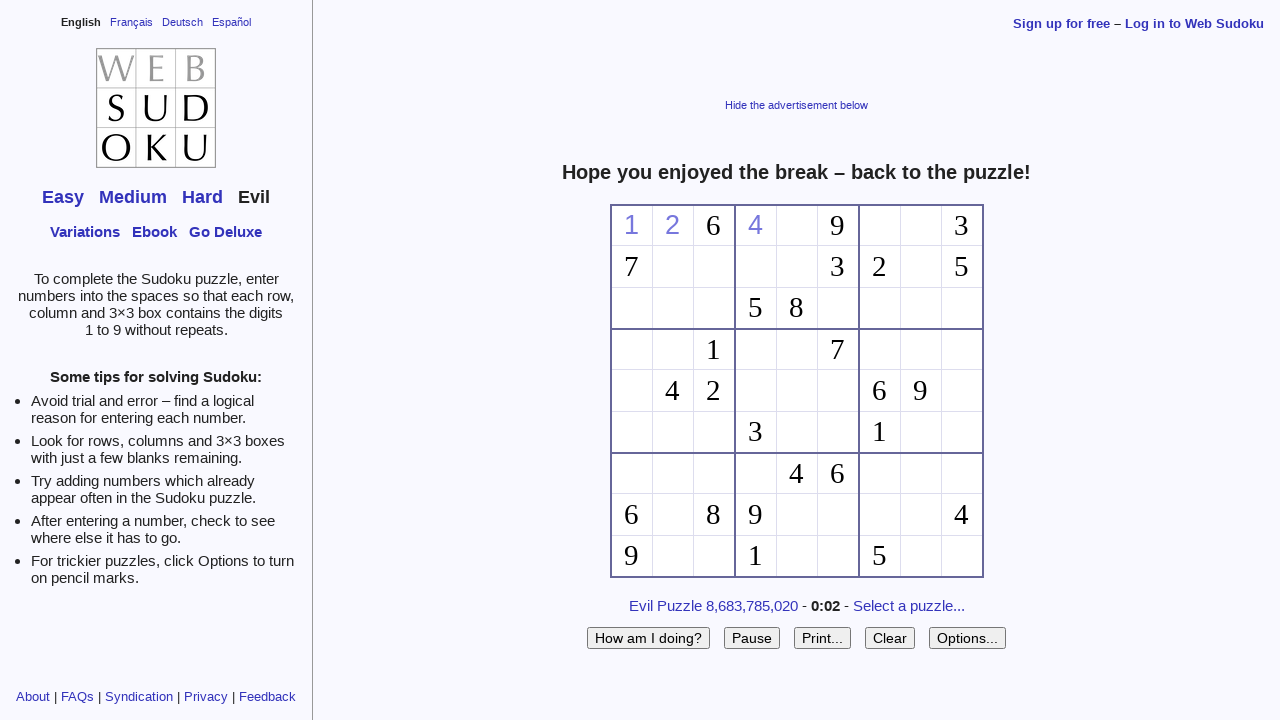

Filled sudoku cell f40 with digit 5 on #f40
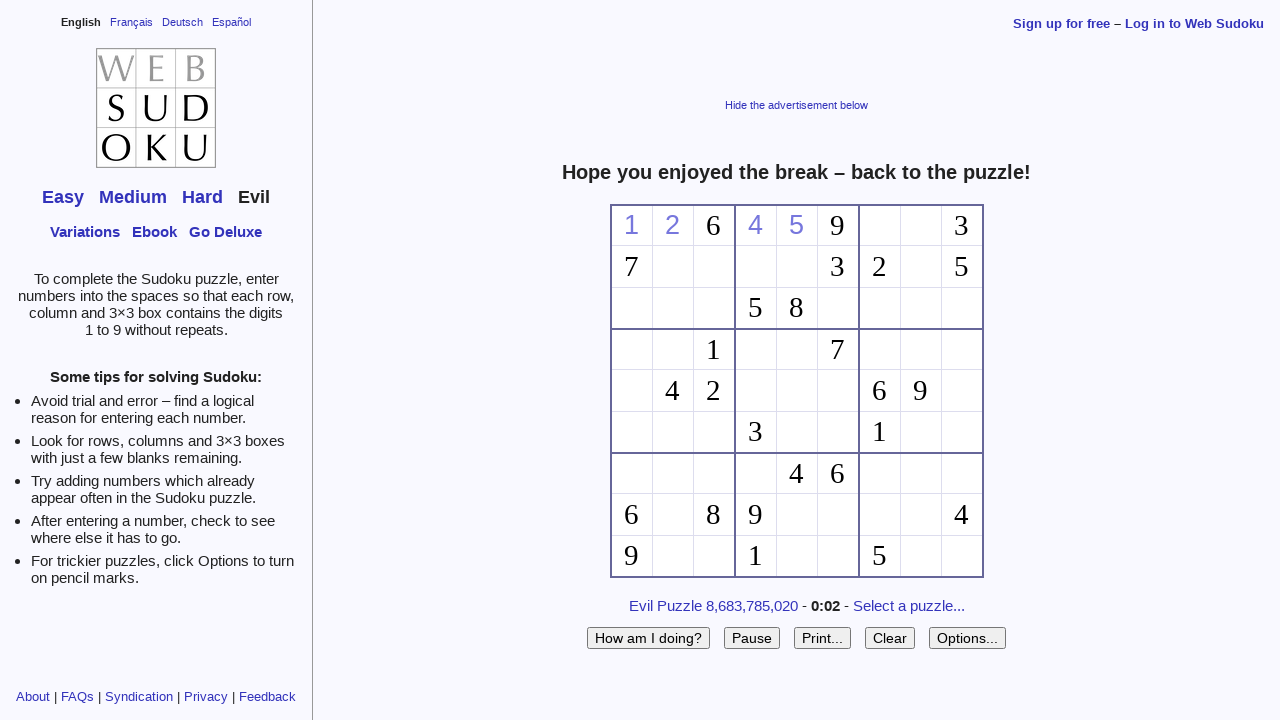

Filled sudoku cell f60 with digit 7 on #f60
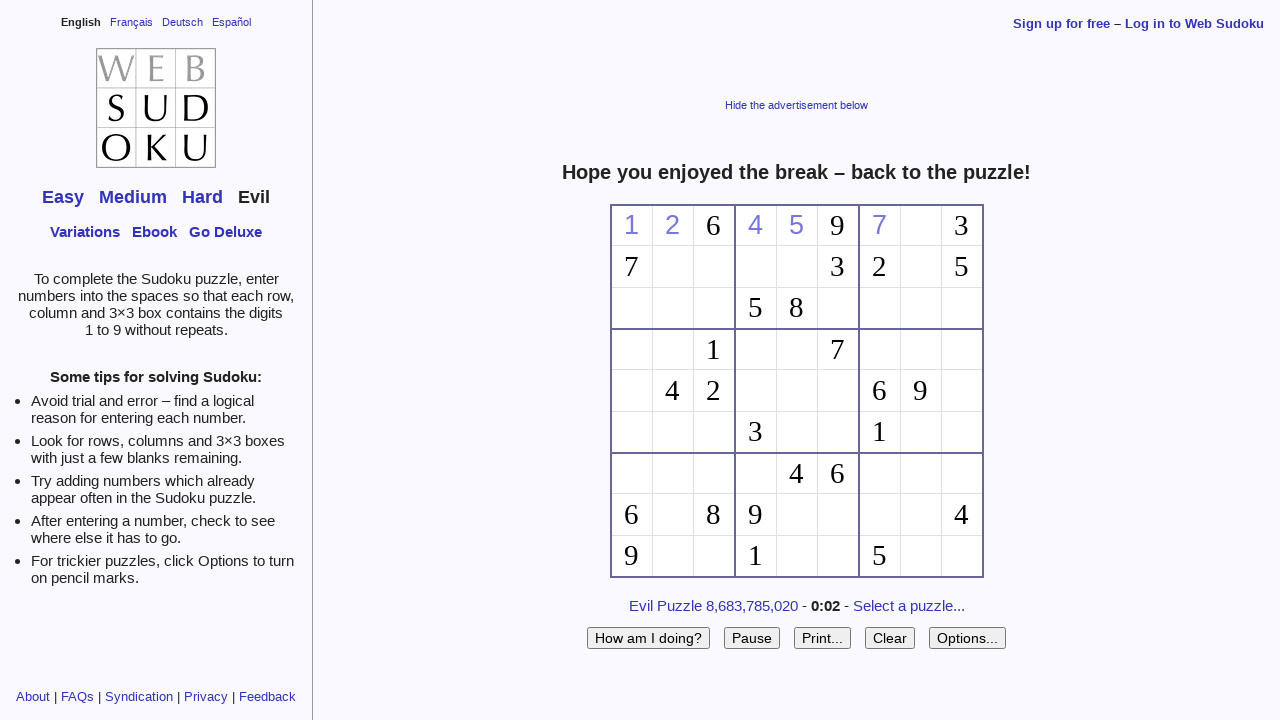

Filled sudoku cell f70 with digit 8 on #f70
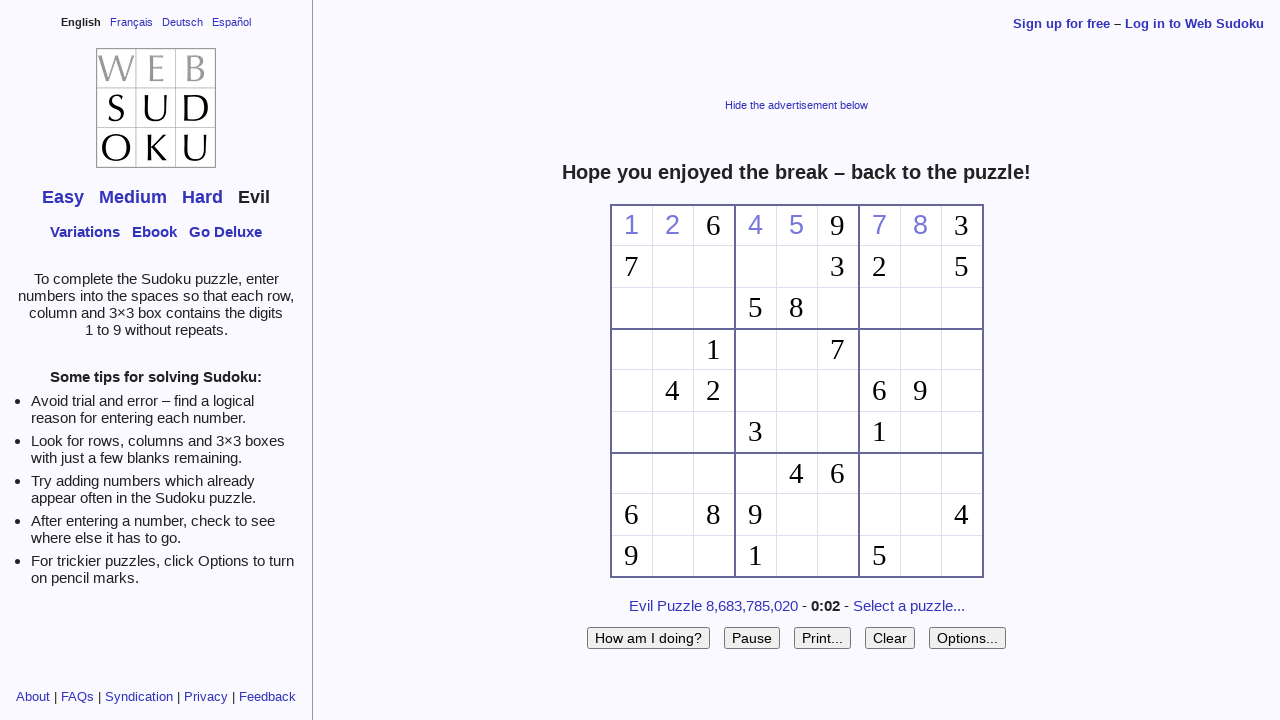

Filled sudoku cell f11 with digit 5 on #f11
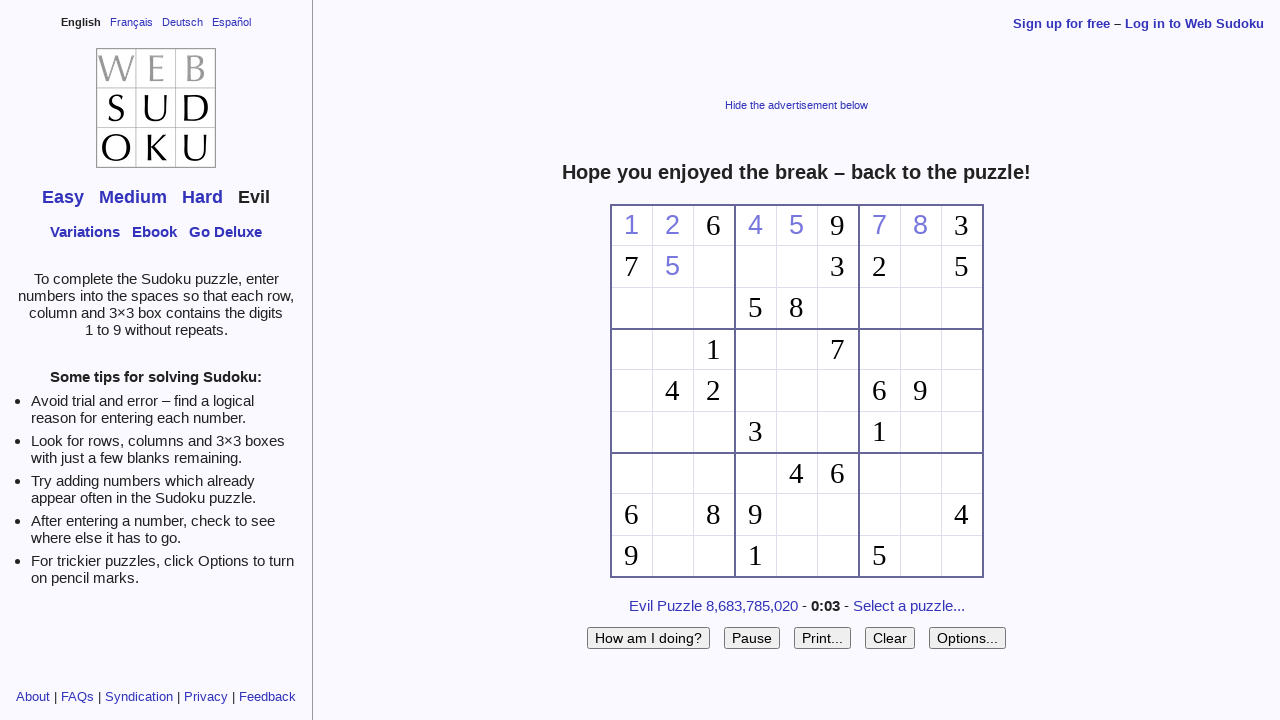

Filled sudoku cell f21 with digit 6 on #f21
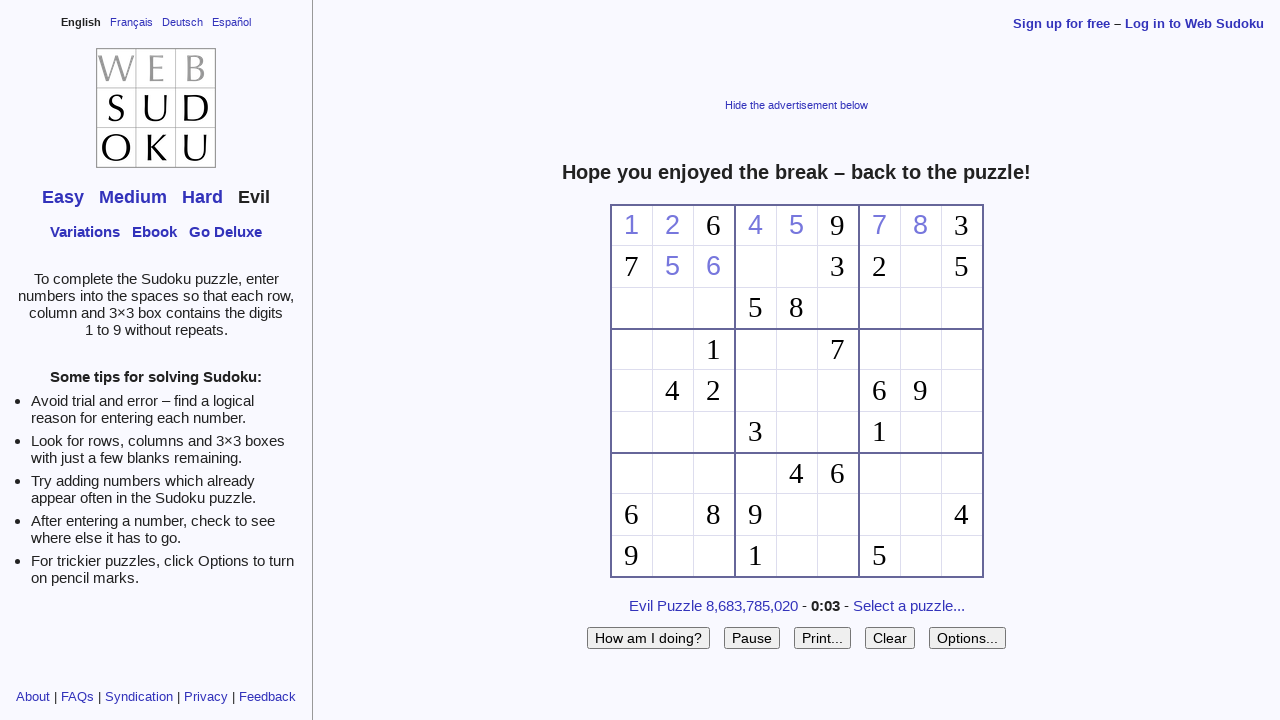

Filled sudoku cell f31 with digit 7 on #f31
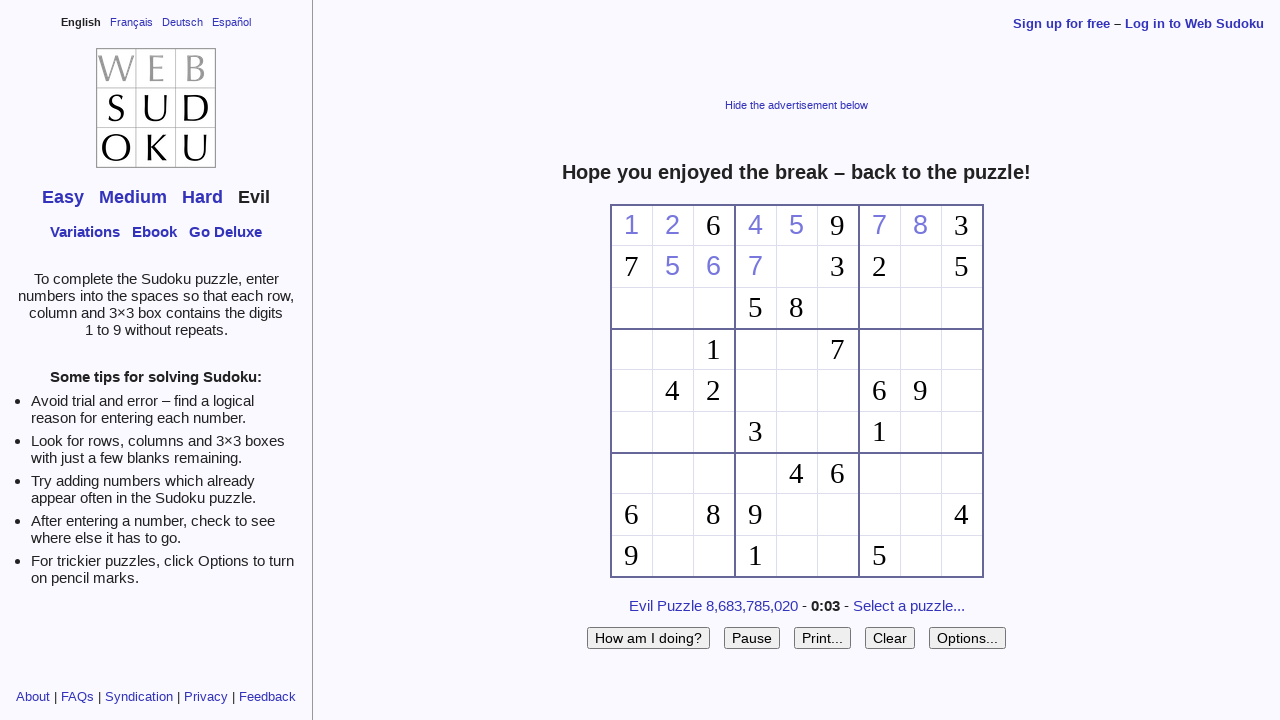

Filled sudoku cell f41 with digit 8 on #f41
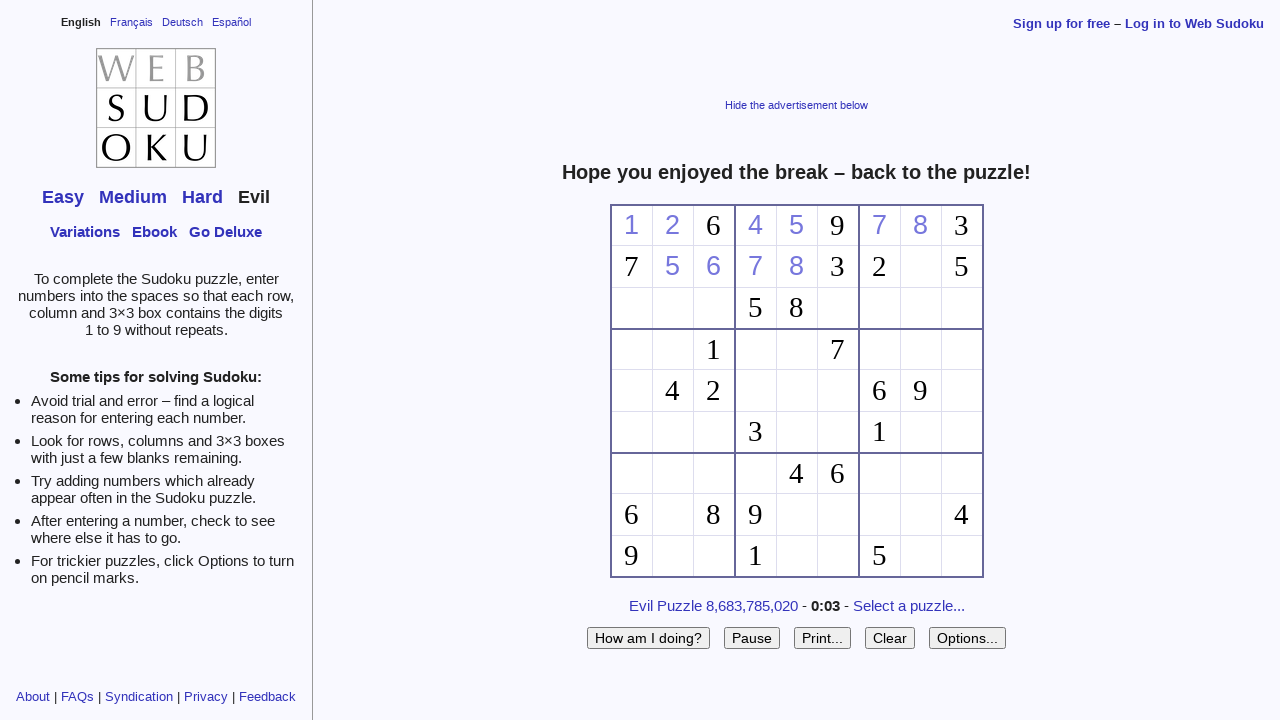

Filled sudoku cell f71 with digit 2 on #f71
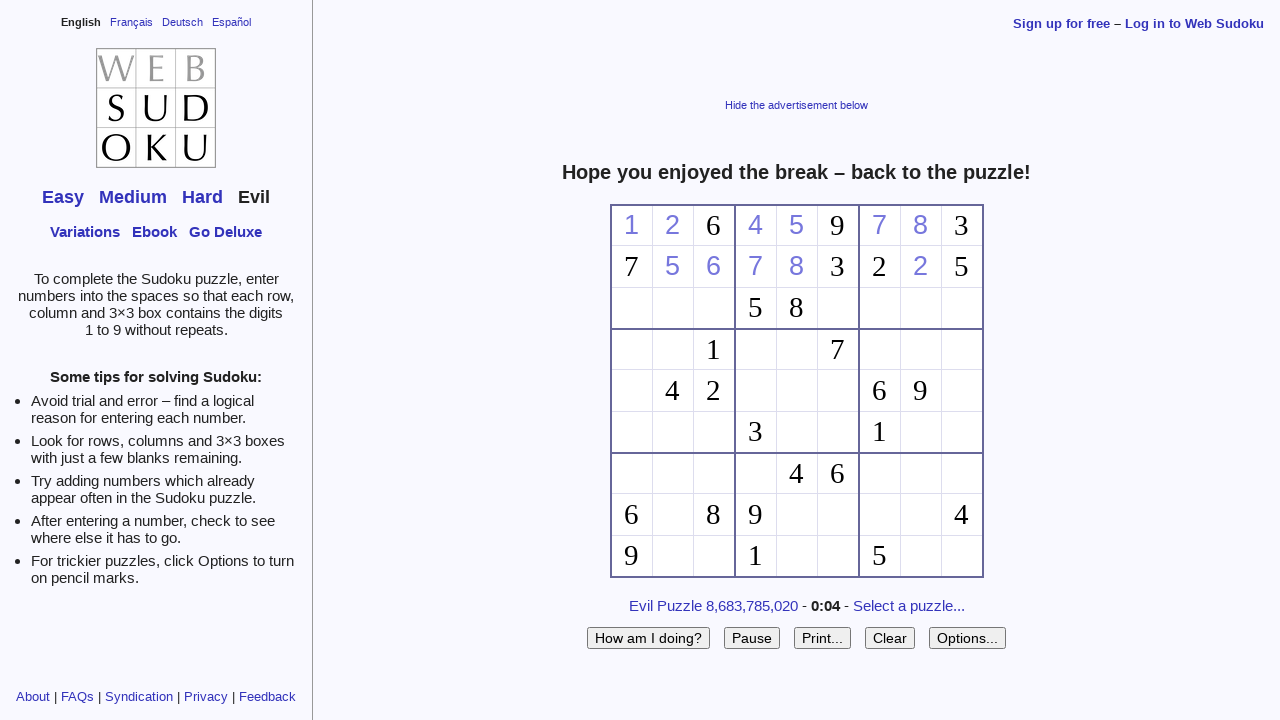

Filled sudoku cell f02 with digit 7 on #f02
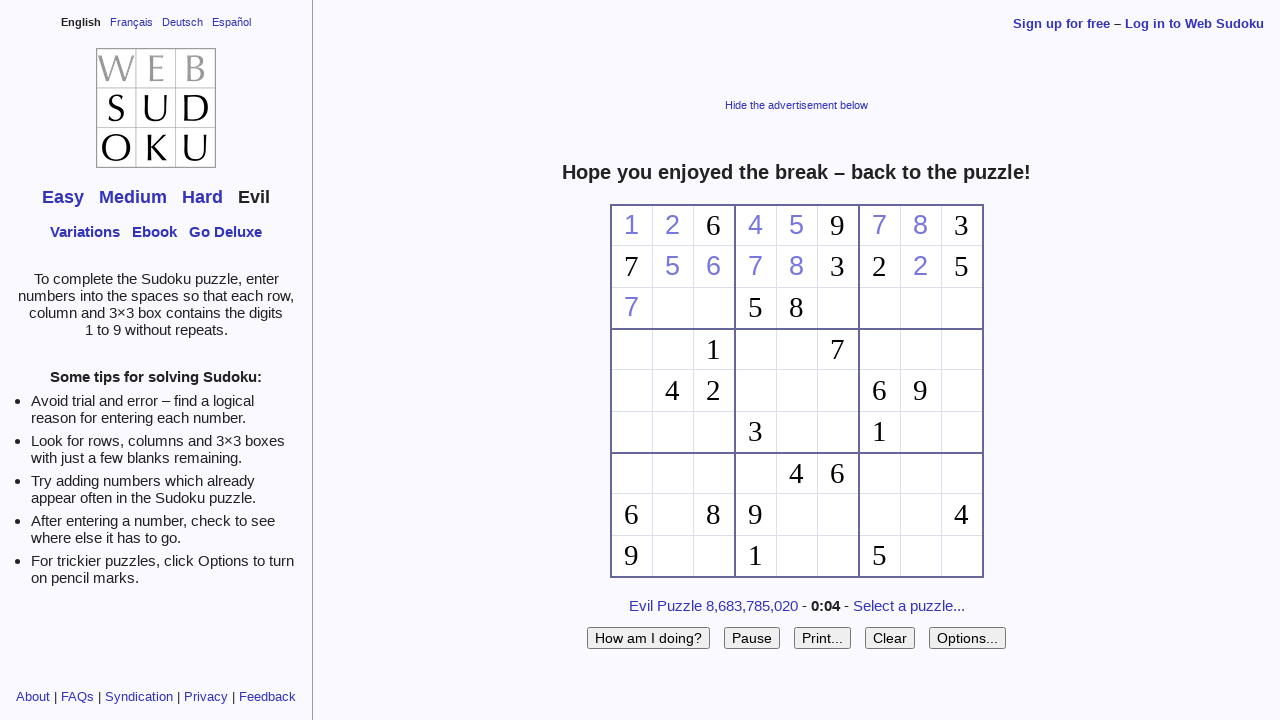

Filled sudoku cell f12 with digit 8 on #f12
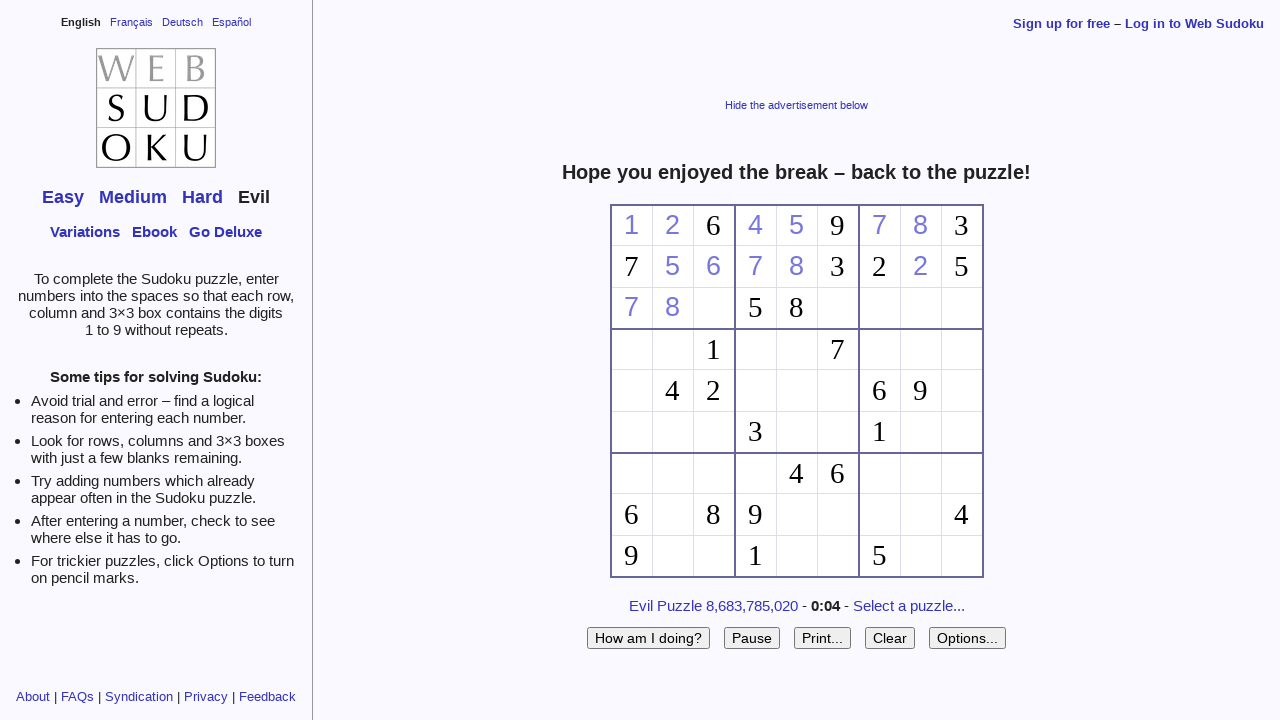

Filled sudoku cell f22 with digit 9 on #f22
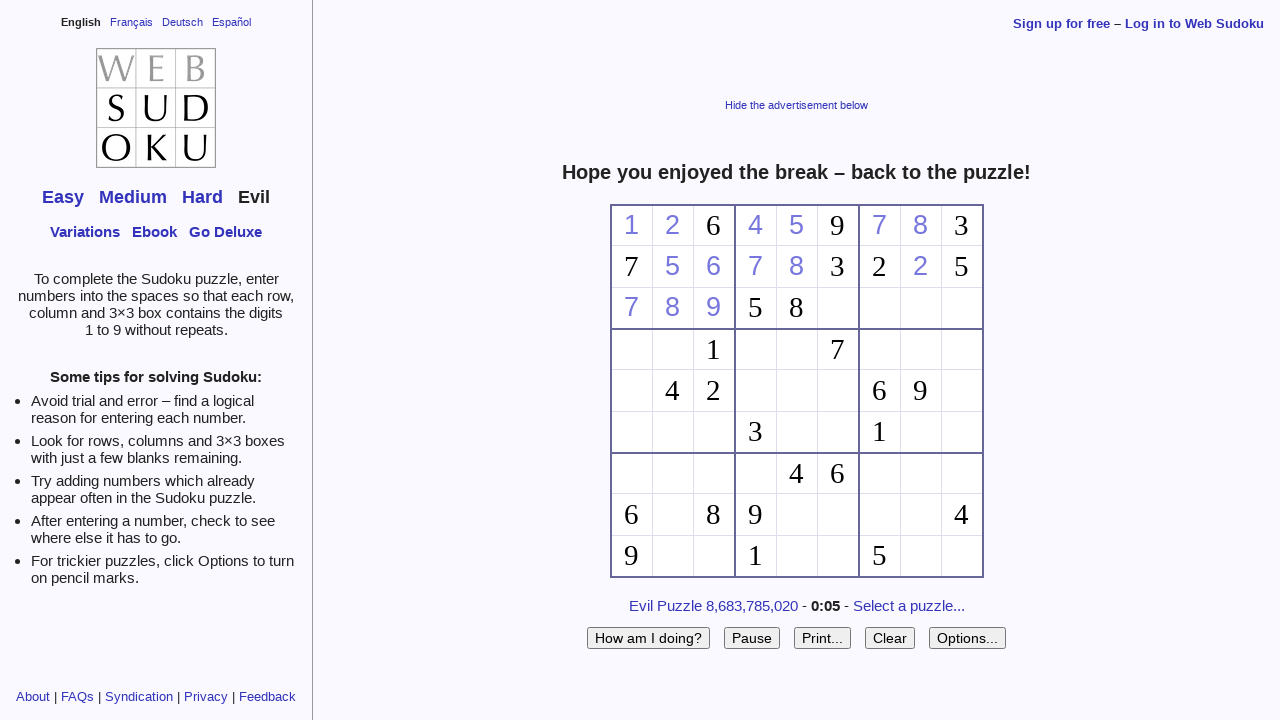

Filled sudoku cell f52 with digit 3 on #f52
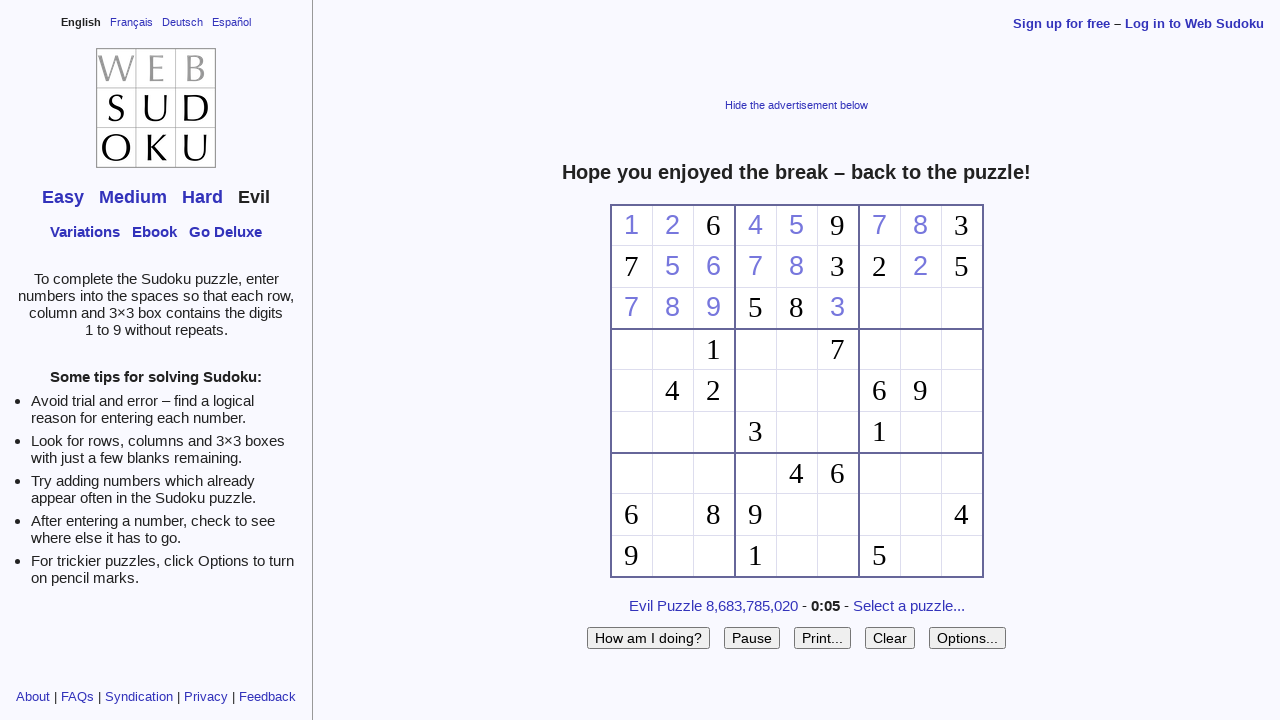

Filled sudoku cell f62 with digit 4 on #f62
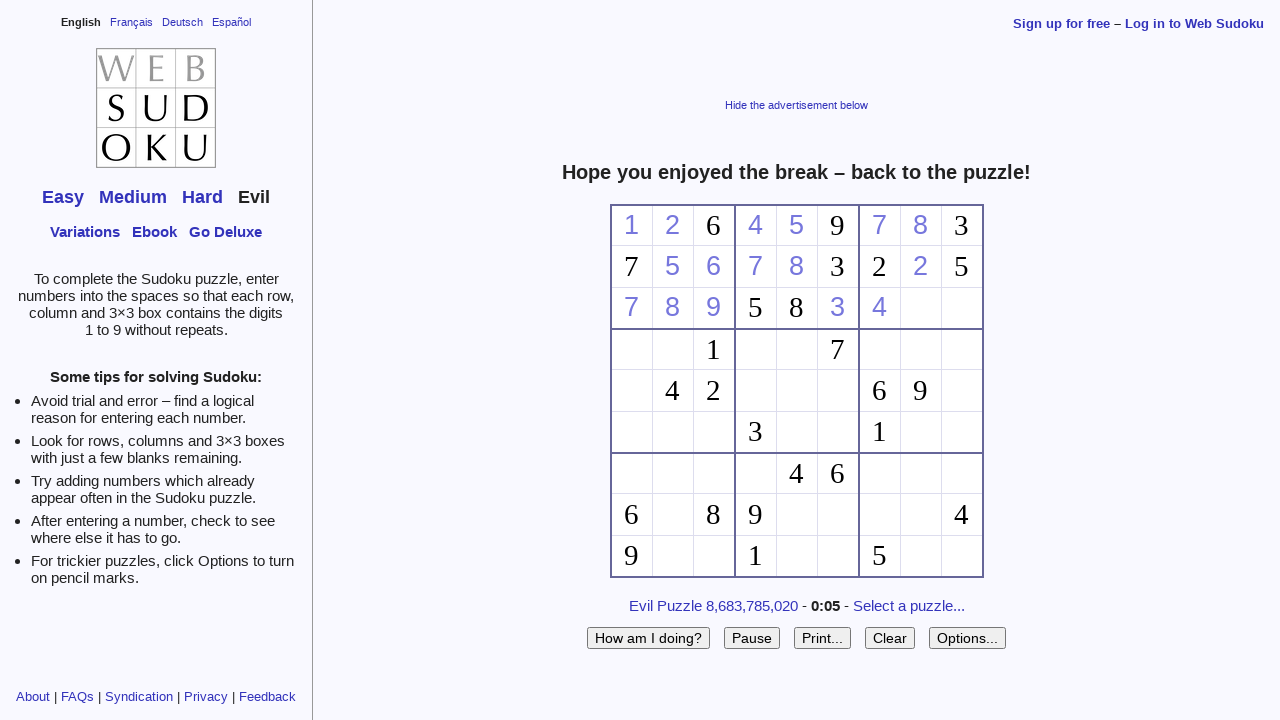

Filled sudoku cell f72 with digit 5 on #f72
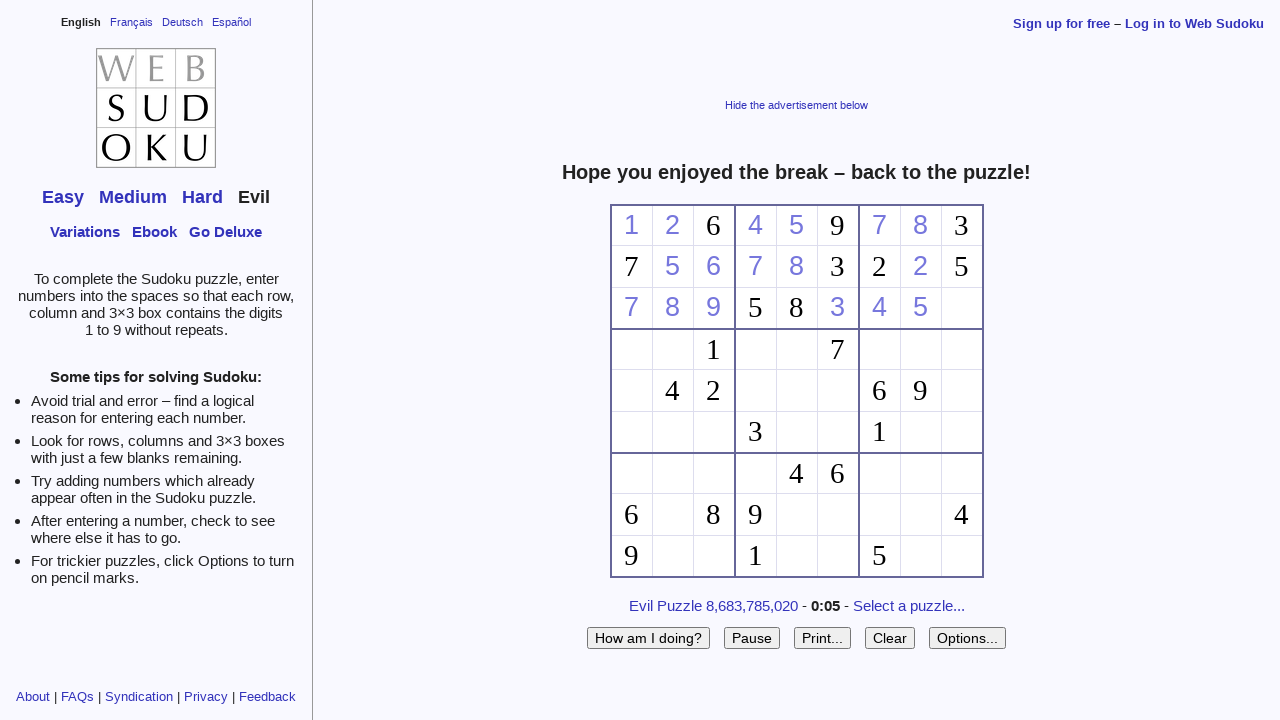

Filled sudoku cell f82 with digit 6 on #f82
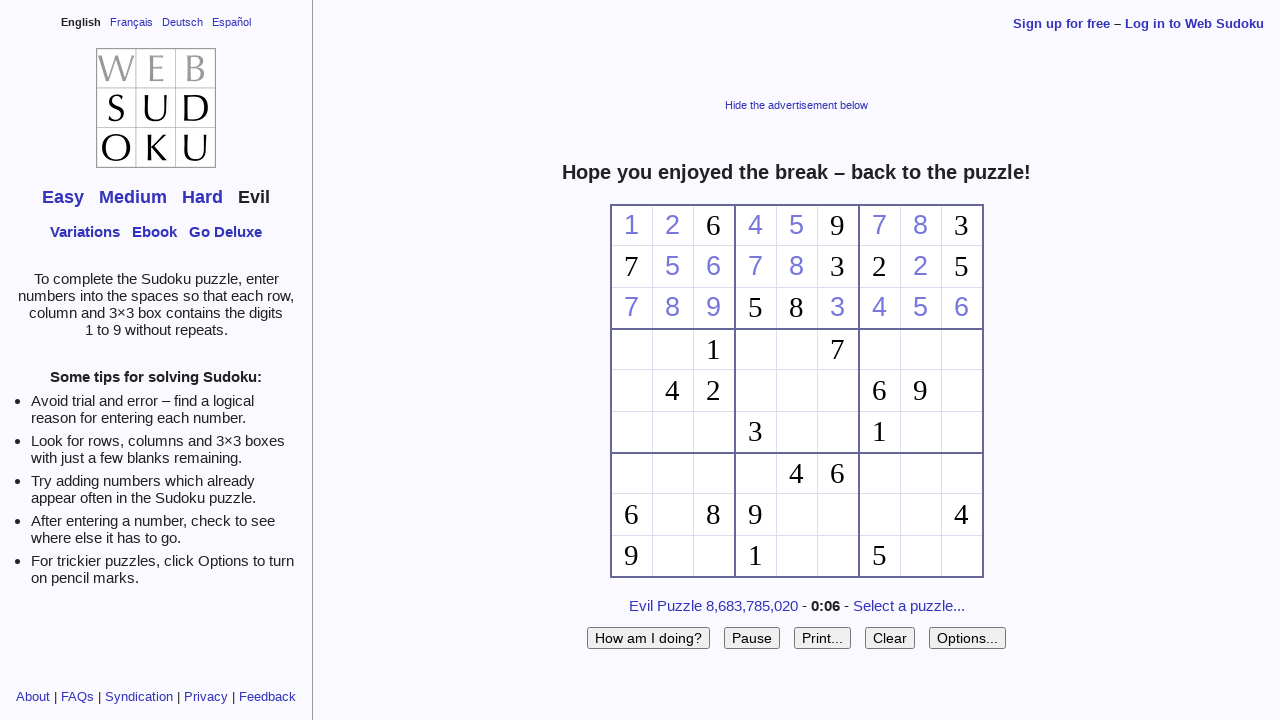

Filled sudoku cell f03 with digit 2 on #f03
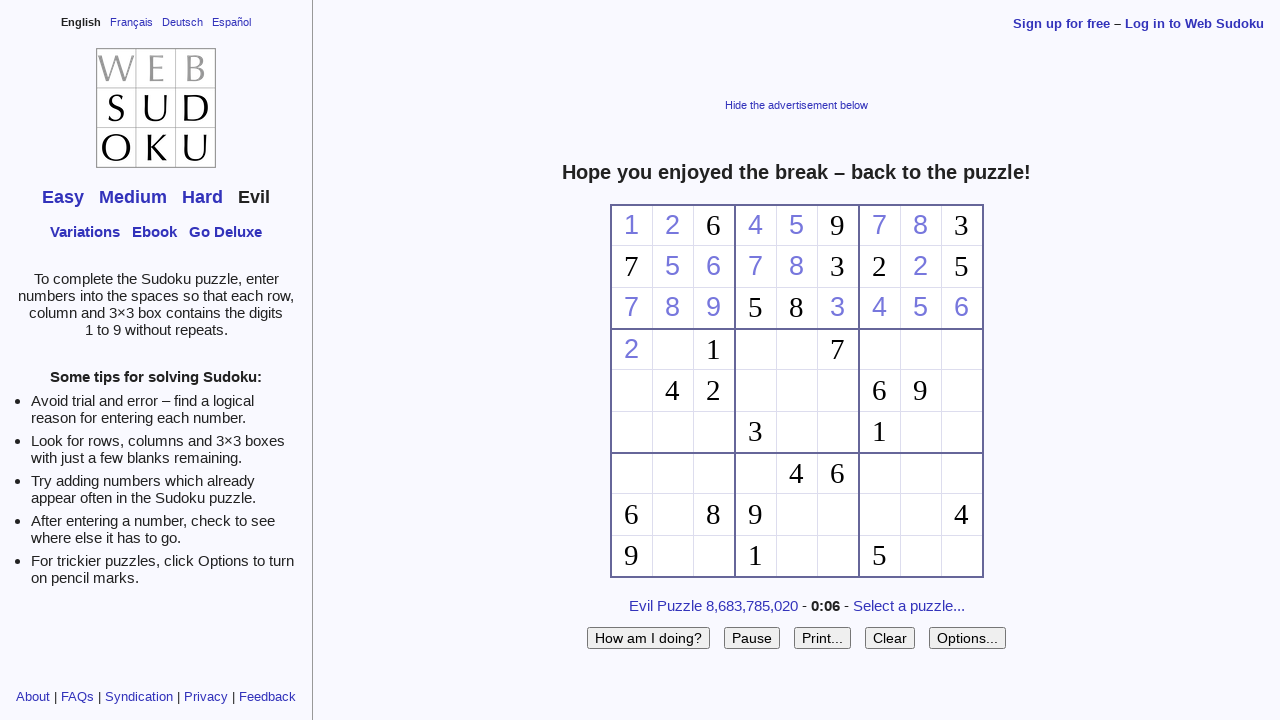

Filled sudoku cell f13 with digit 1 on #f13
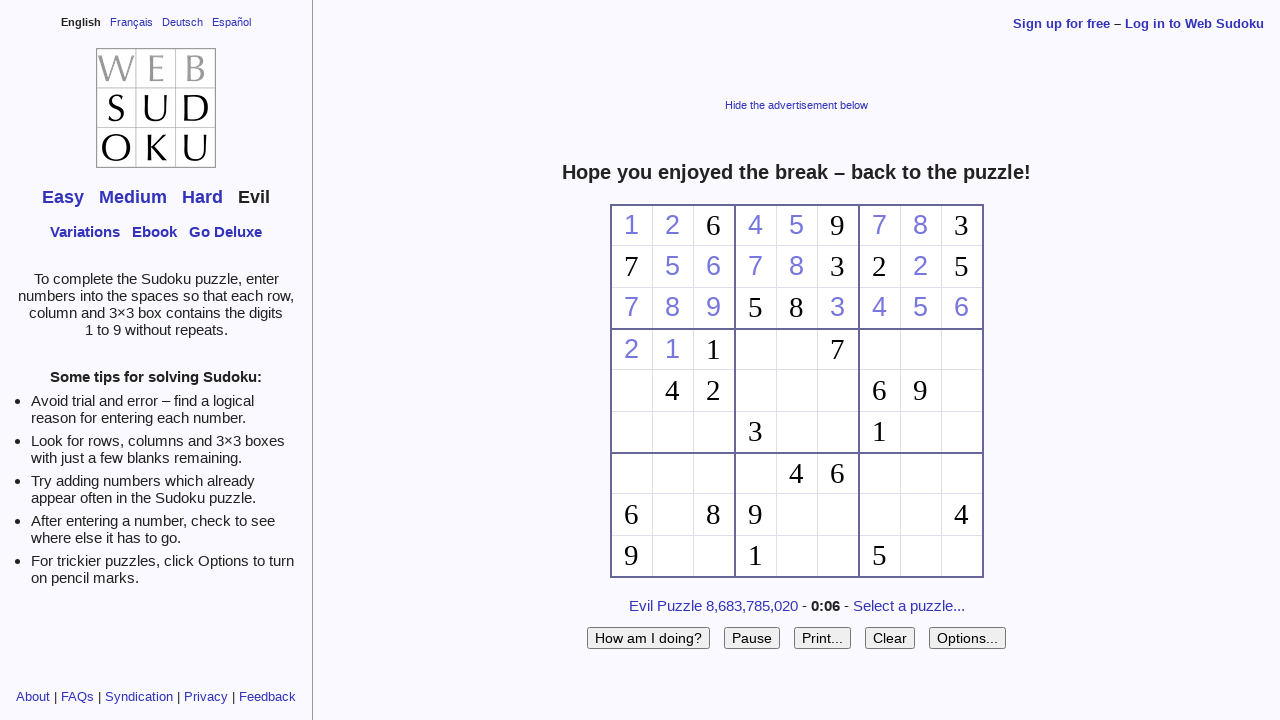

Filled sudoku cell f33 with digit 3 on #f33
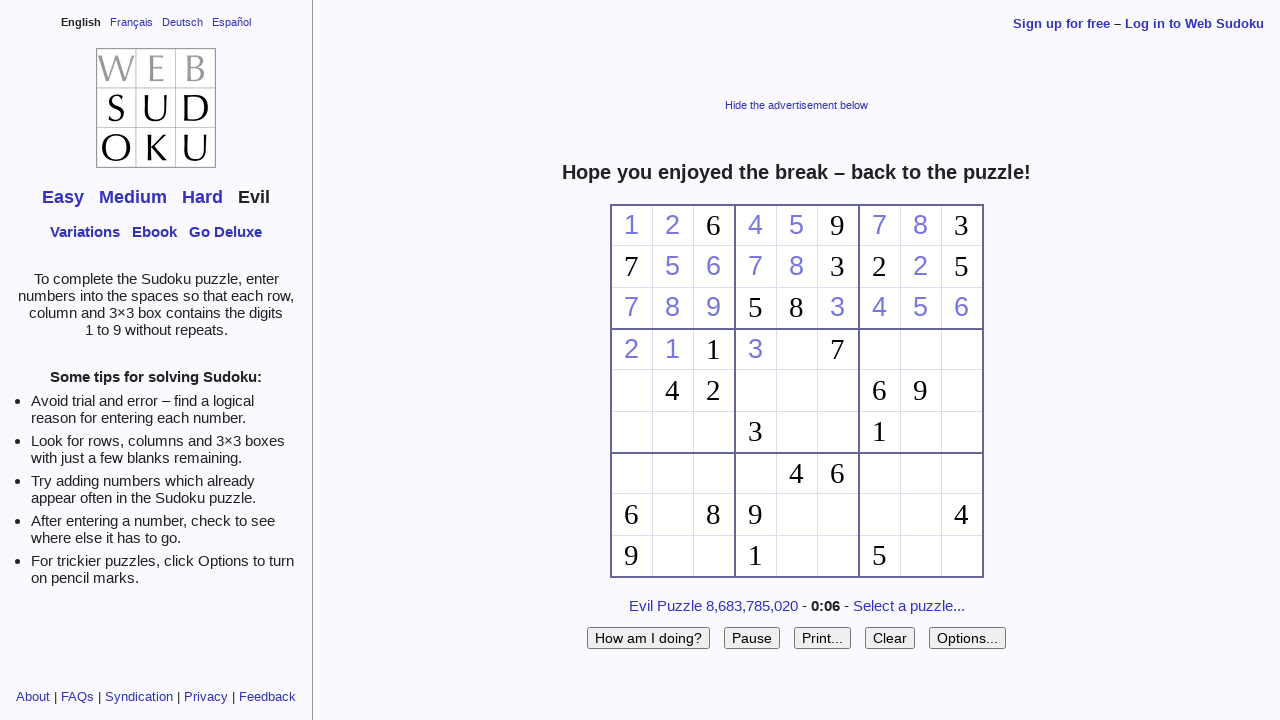

Filled sudoku cell f43 with digit 6 on #f43
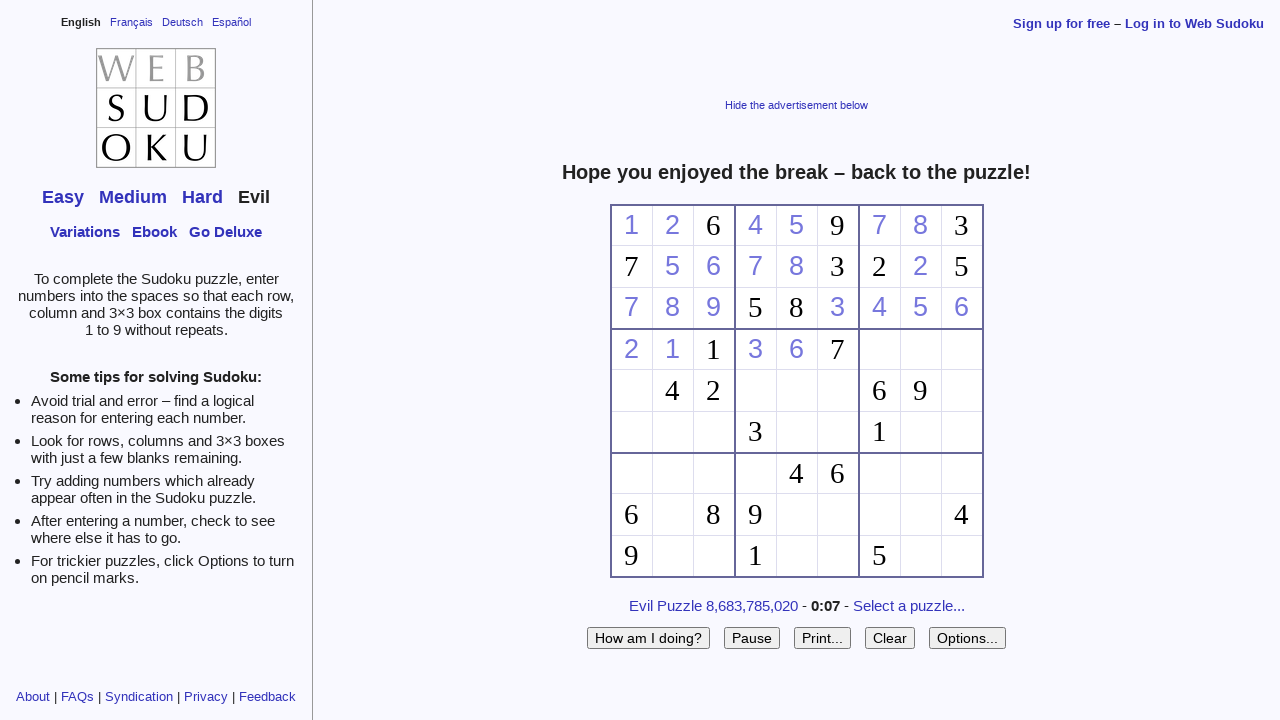

Filled sudoku cell f63 with digit 8 on #f63
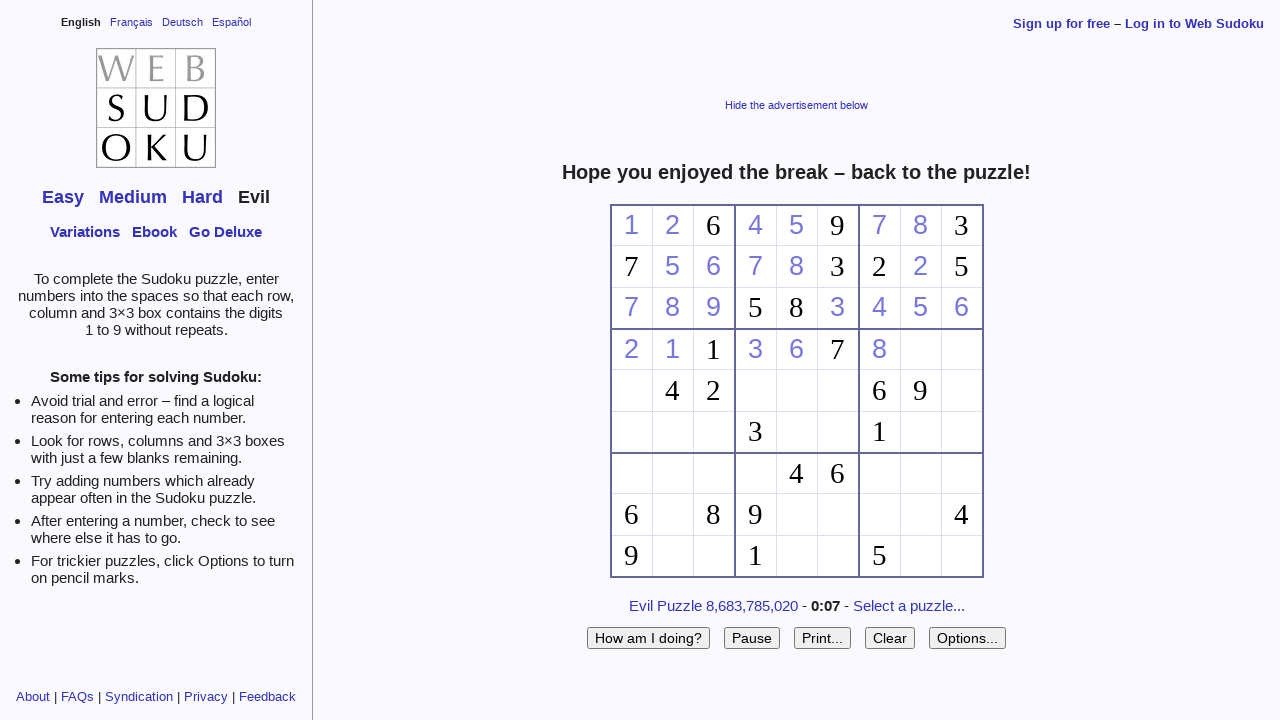

Filled sudoku cell f73 with digit 9 on #f73
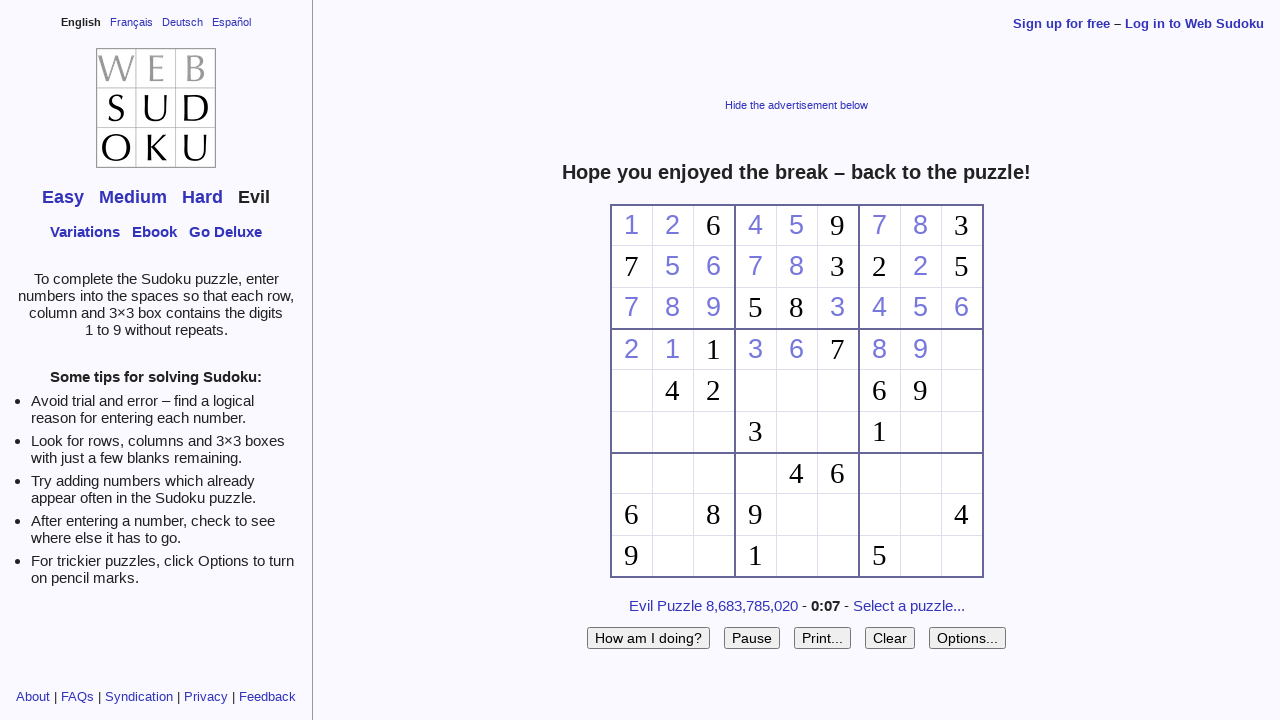

Filled sudoku cell f83 with digit 7 on #f83
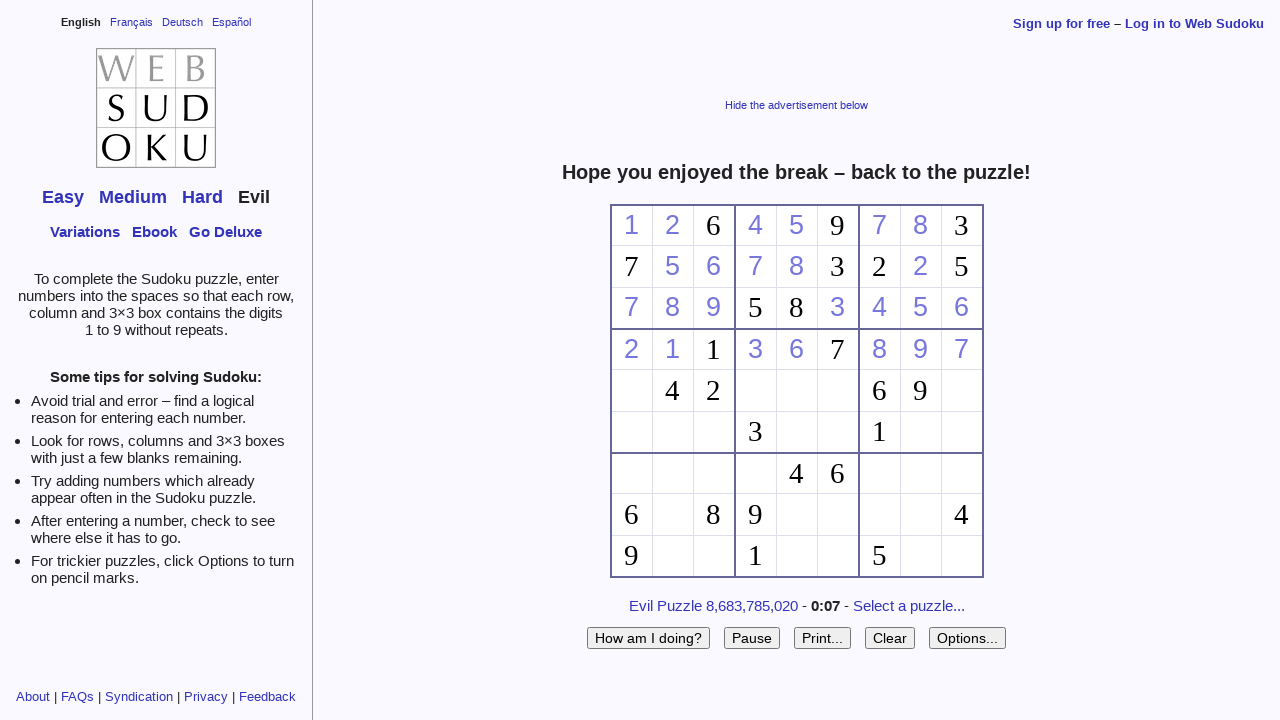

Filled sudoku cell f04 with digit 3 on #f04
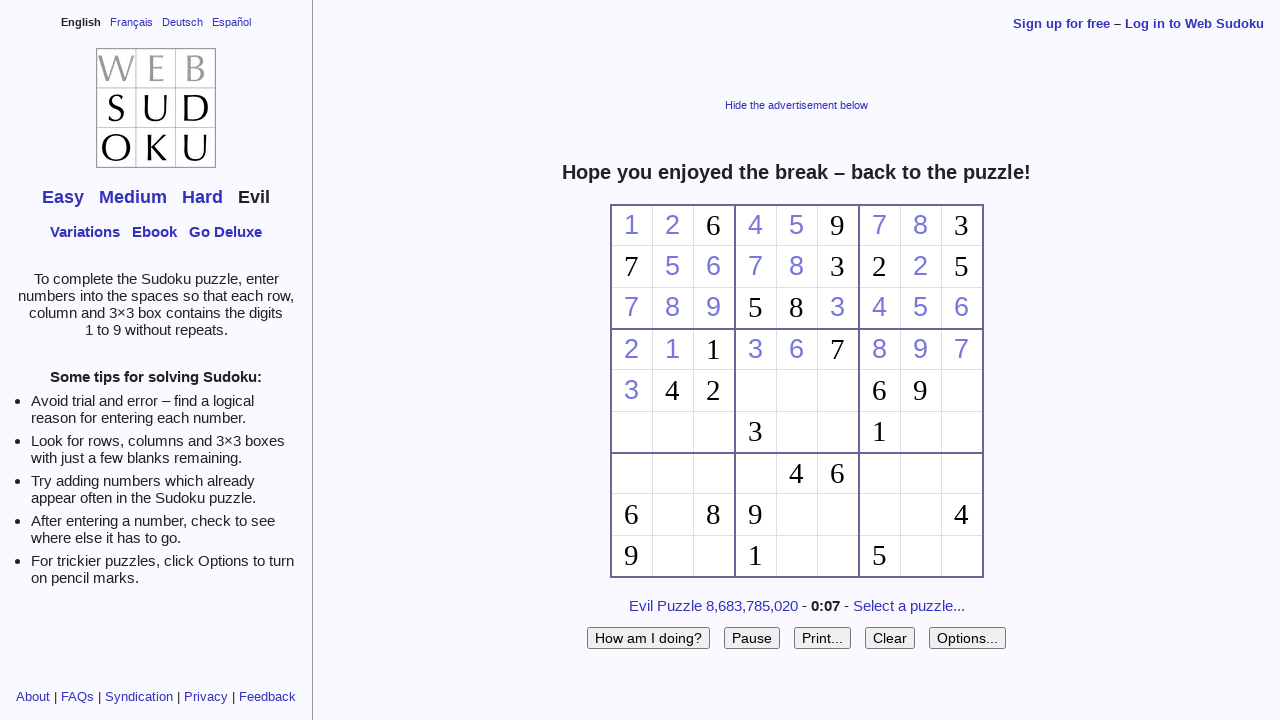

Filled sudoku cell f34 with digit 8 on #f34
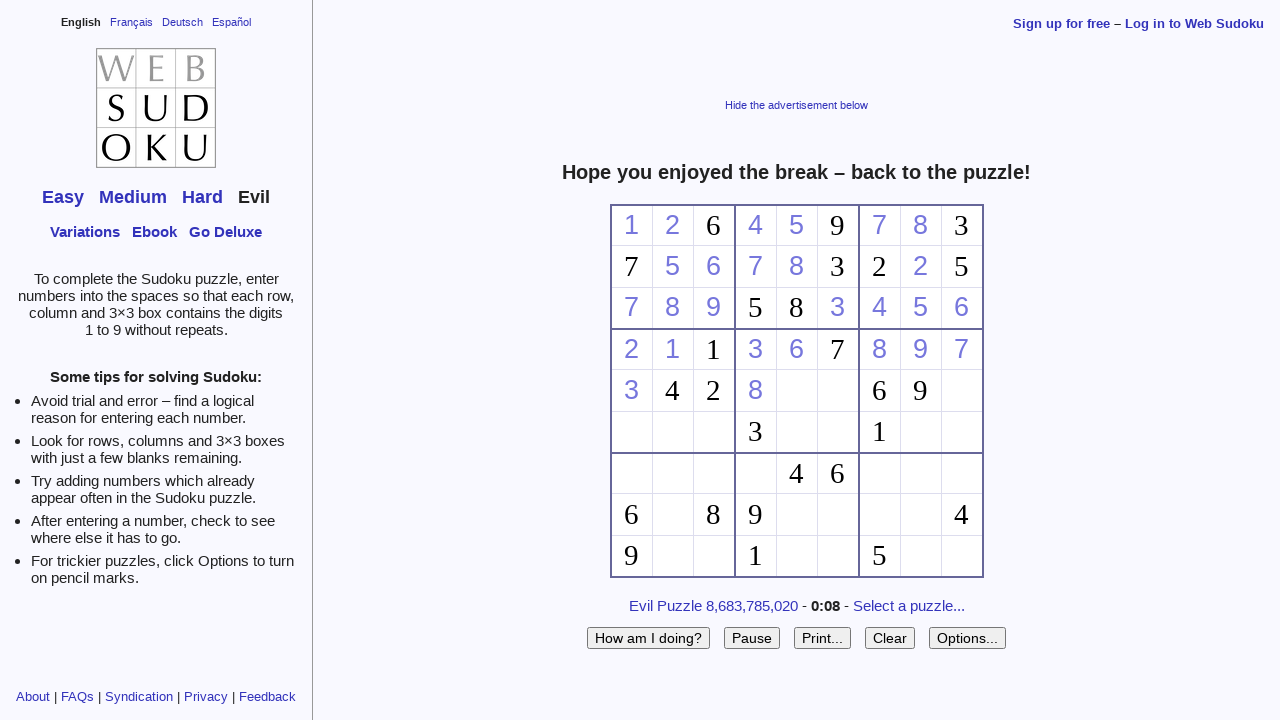

Filled sudoku cell f44 with digit 9 on #f44
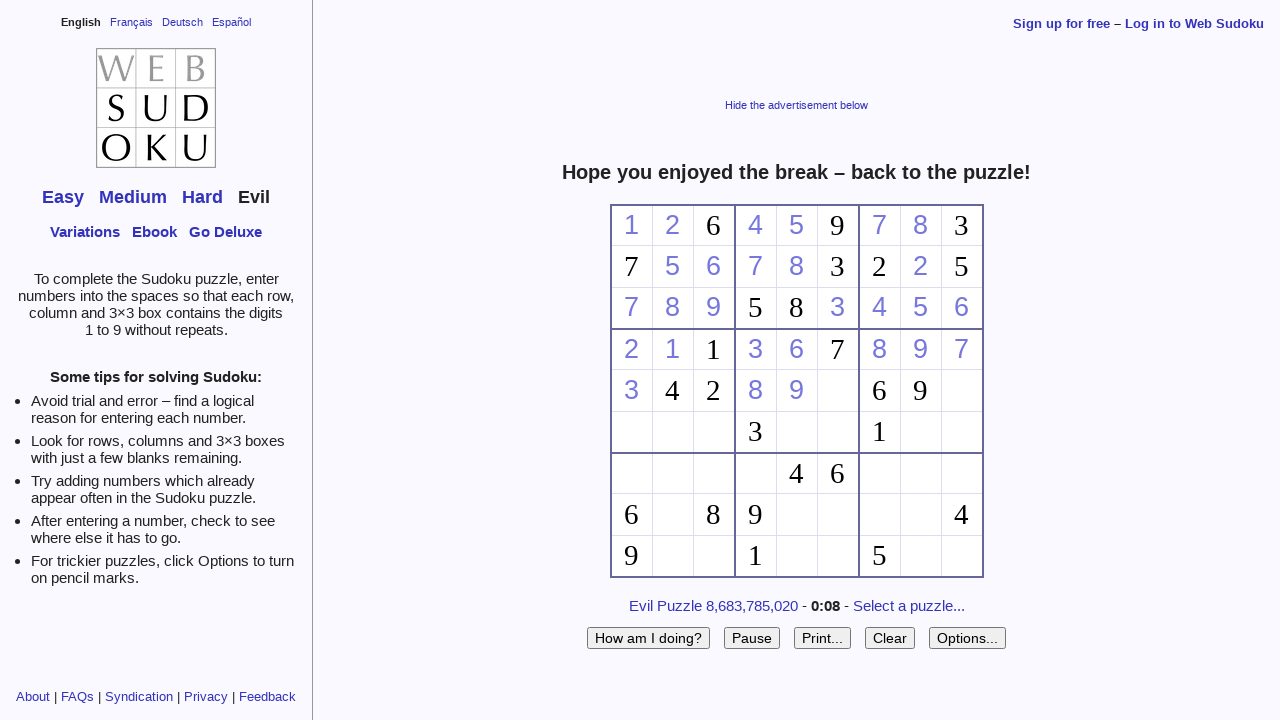

Filled sudoku cell f54 with digit 7 on #f54
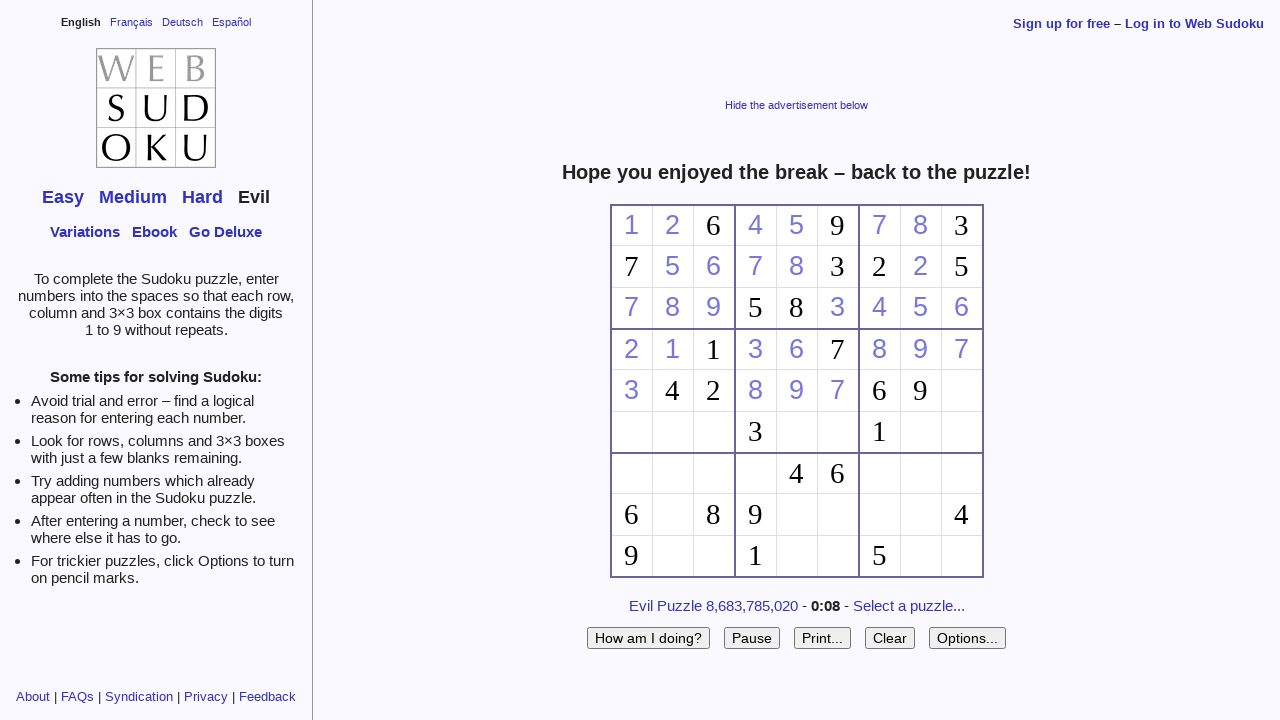

Filled sudoku cell f84 with digit 4 on #f84
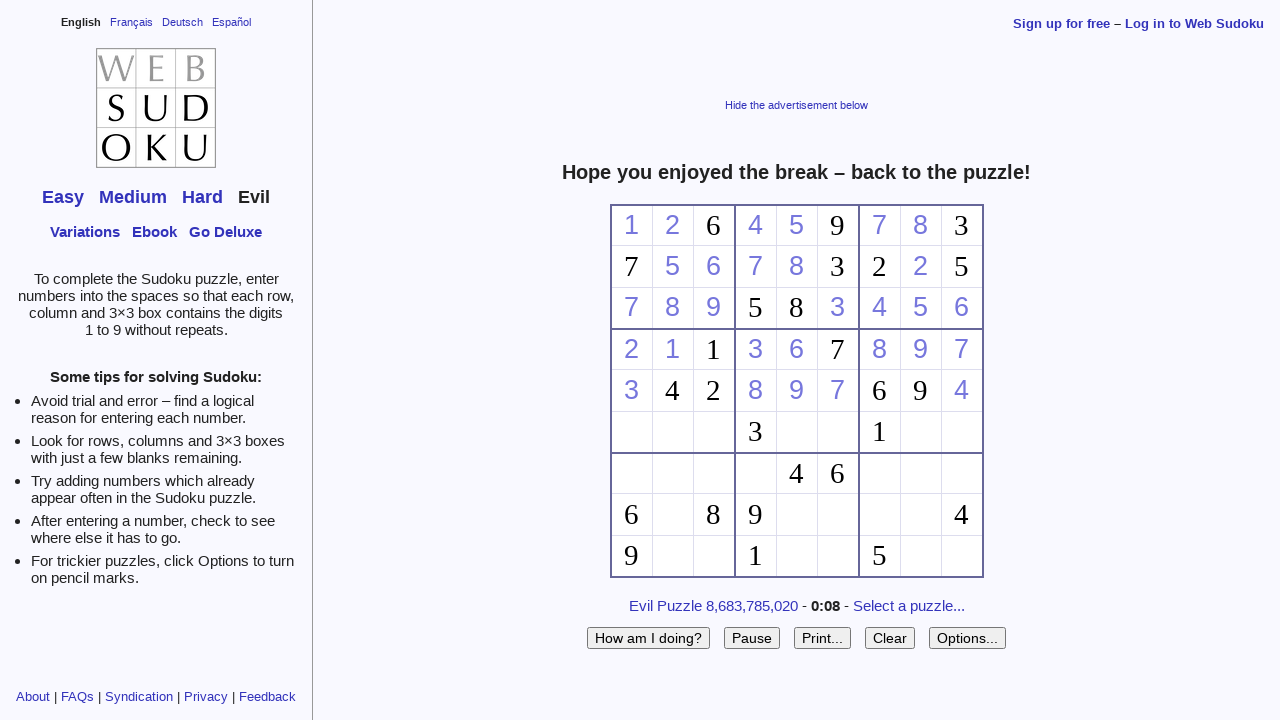

Filled sudoku cell f05 with digit 8 on #f05
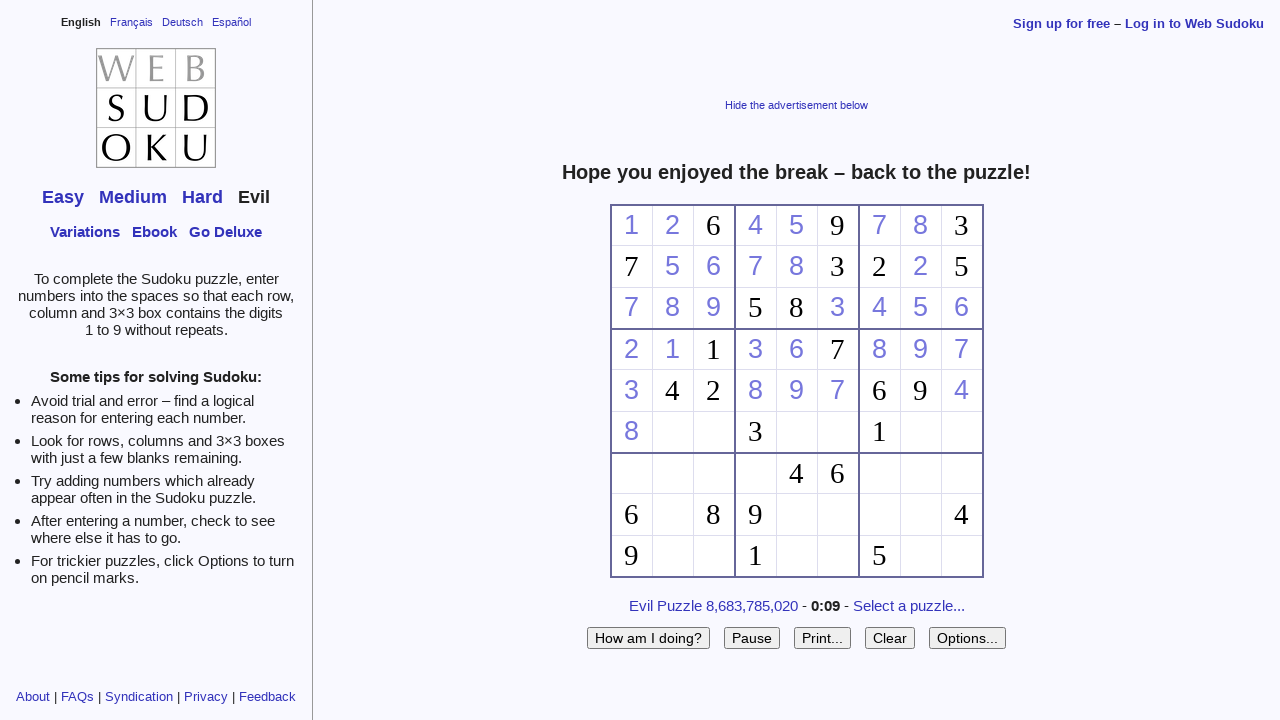

Filled sudoku cell f15 with digit 9 on #f15
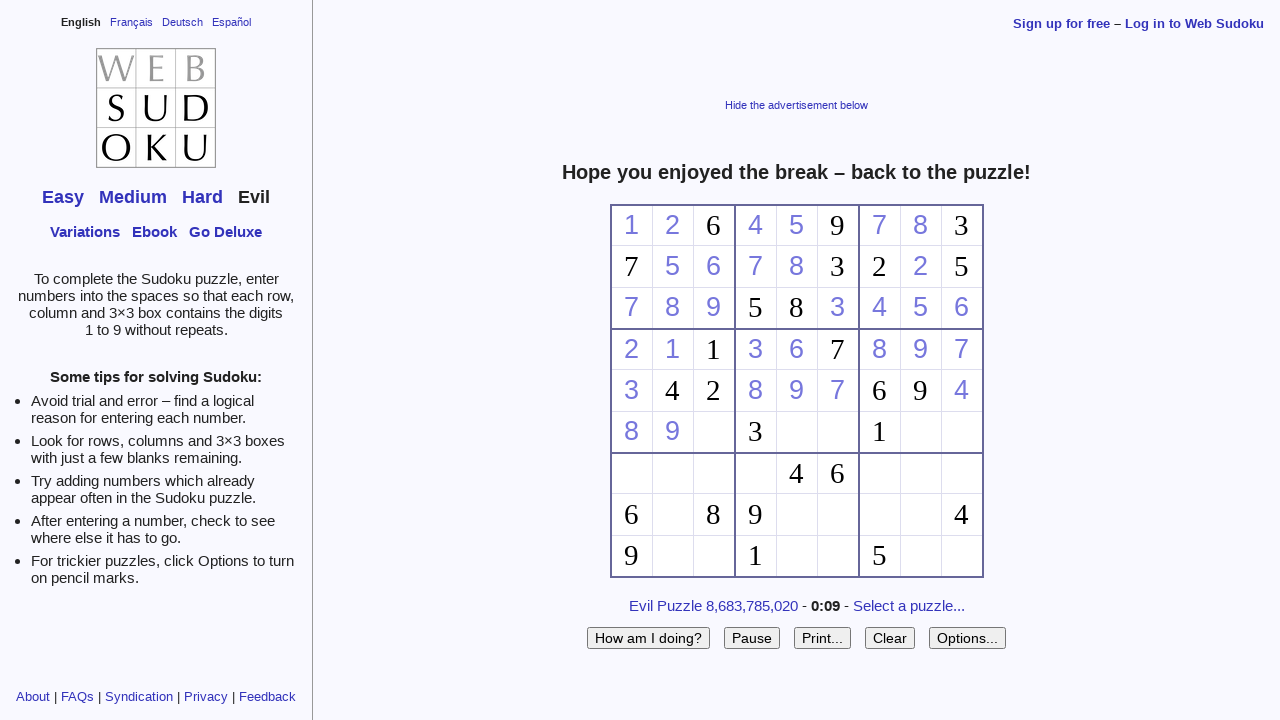

Filled sudoku cell f25 with digit 7 on #f25
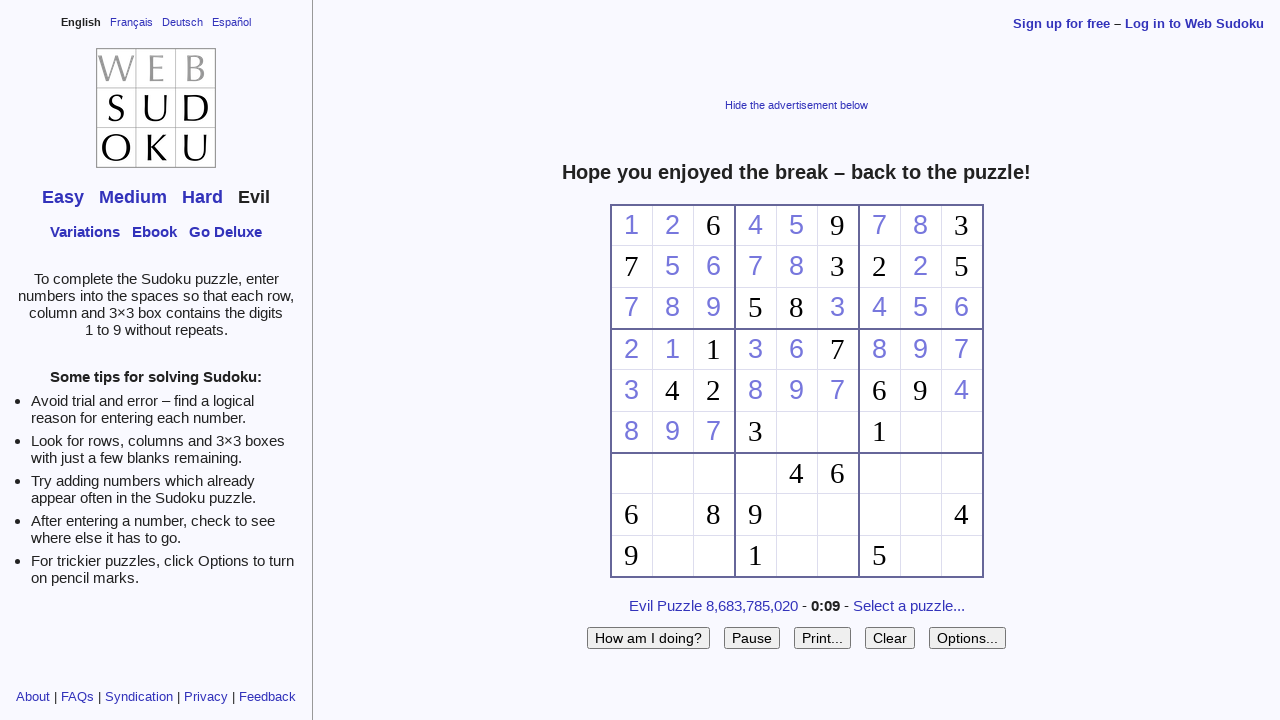

Filled sudoku cell f45 with digit 1 on #f45
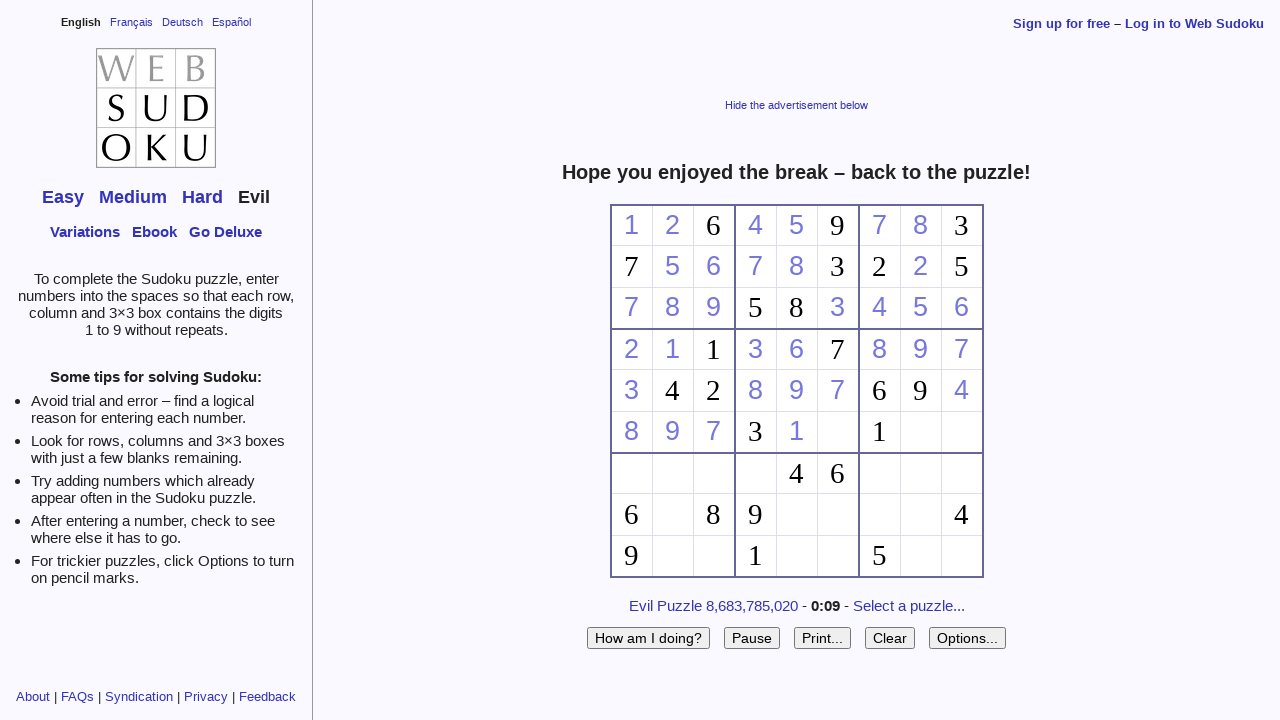

Filled sudoku cell f55 with digit 4 on #f55
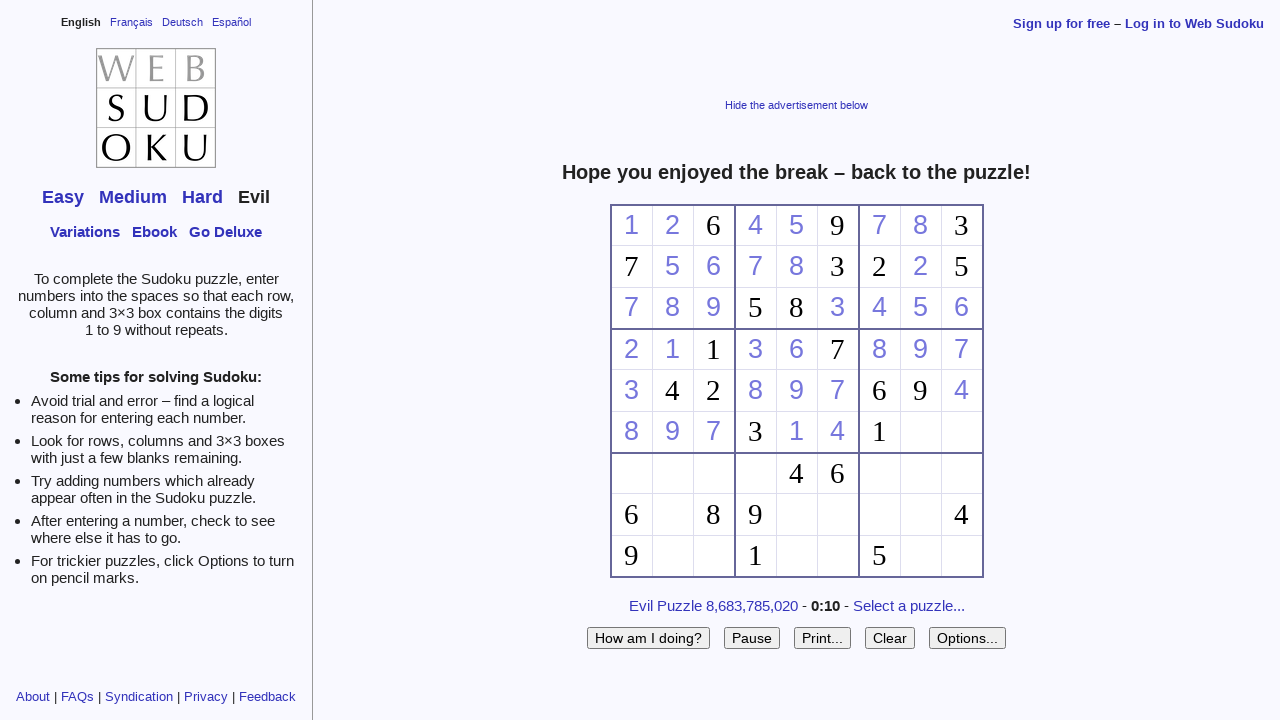

Filled sudoku cell f75 with digit 6 on #f75
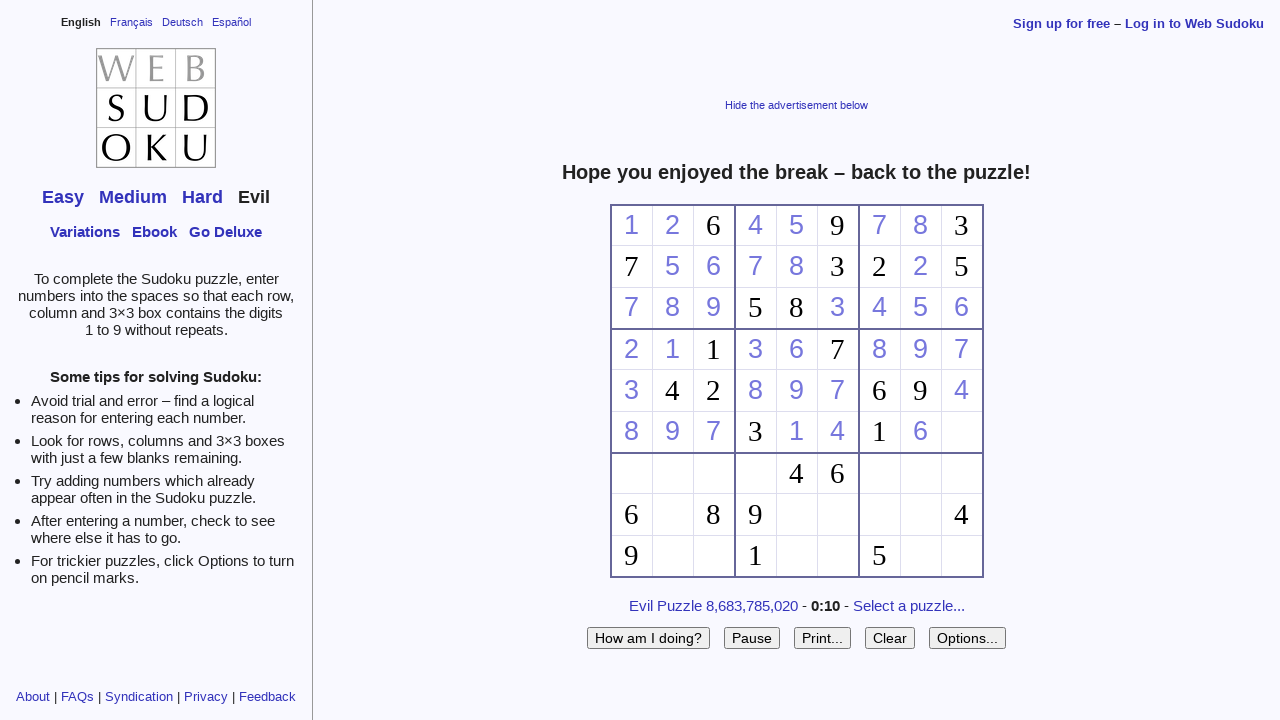

Filled sudoku cell f85 with digit 5 on #f85
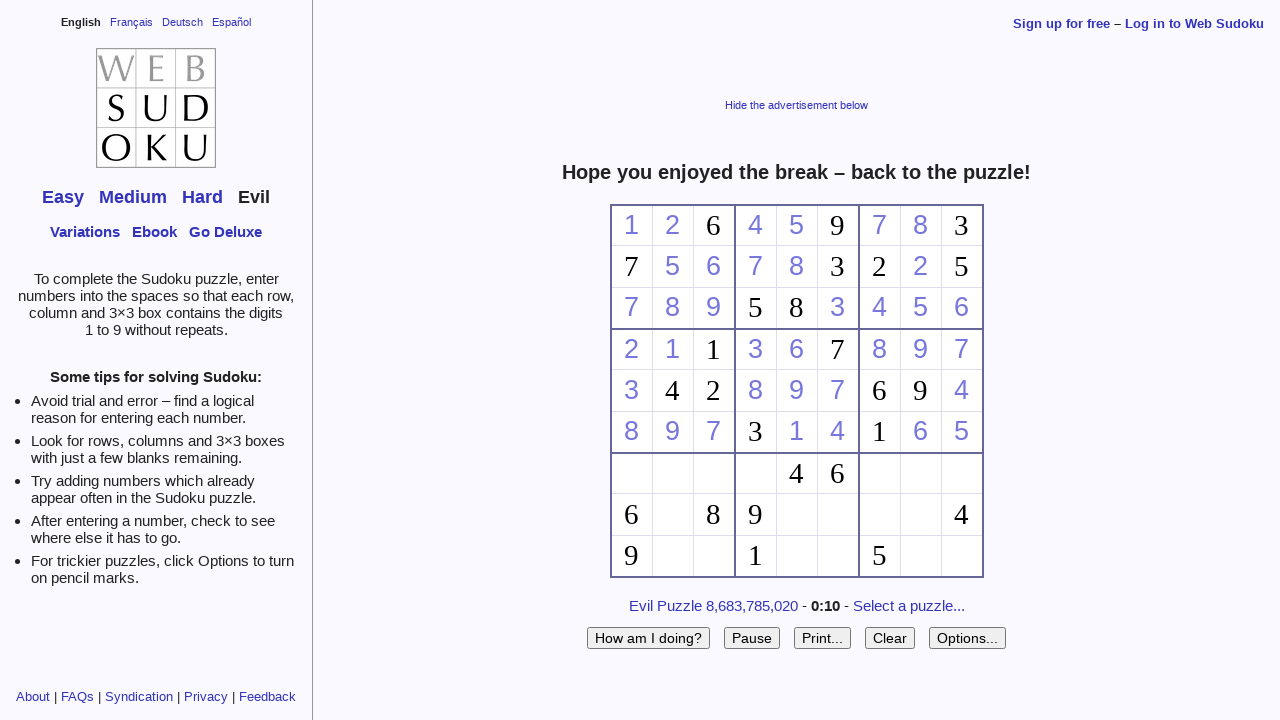

Filled sudoku cell f06 with digit 5 on #f06
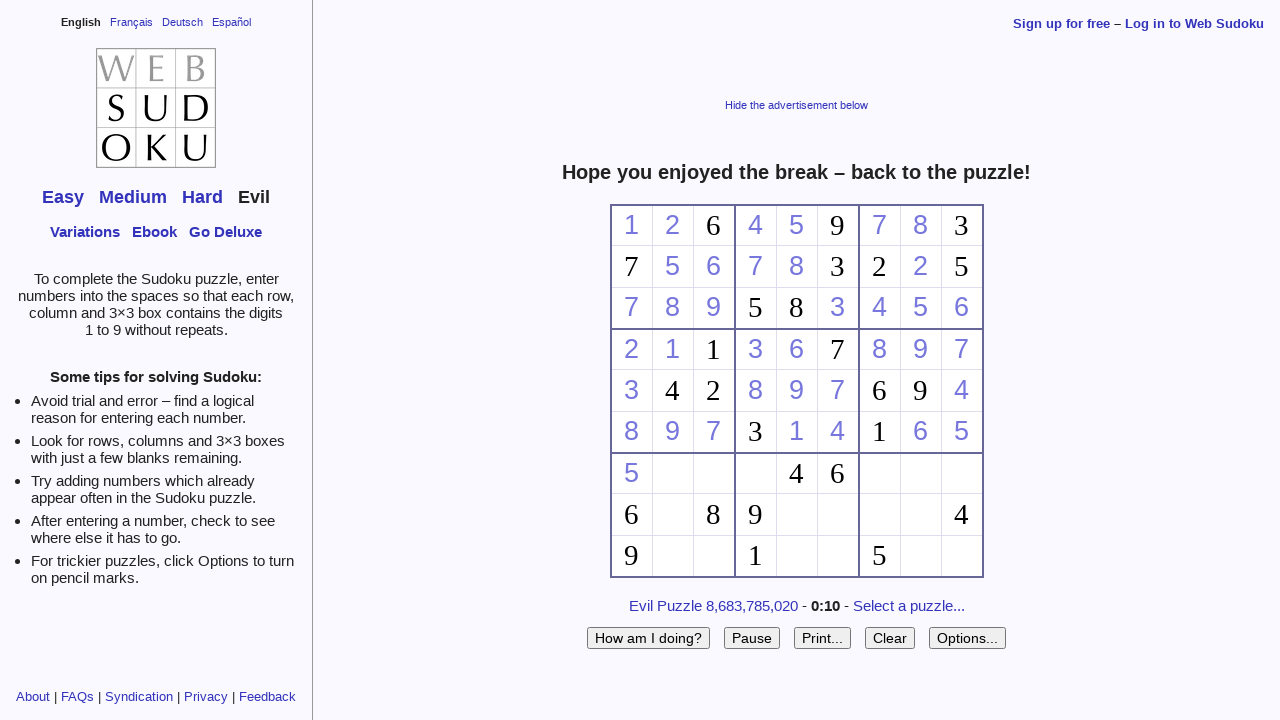

Filled sudoku cell f16 with digit 3 on #f16
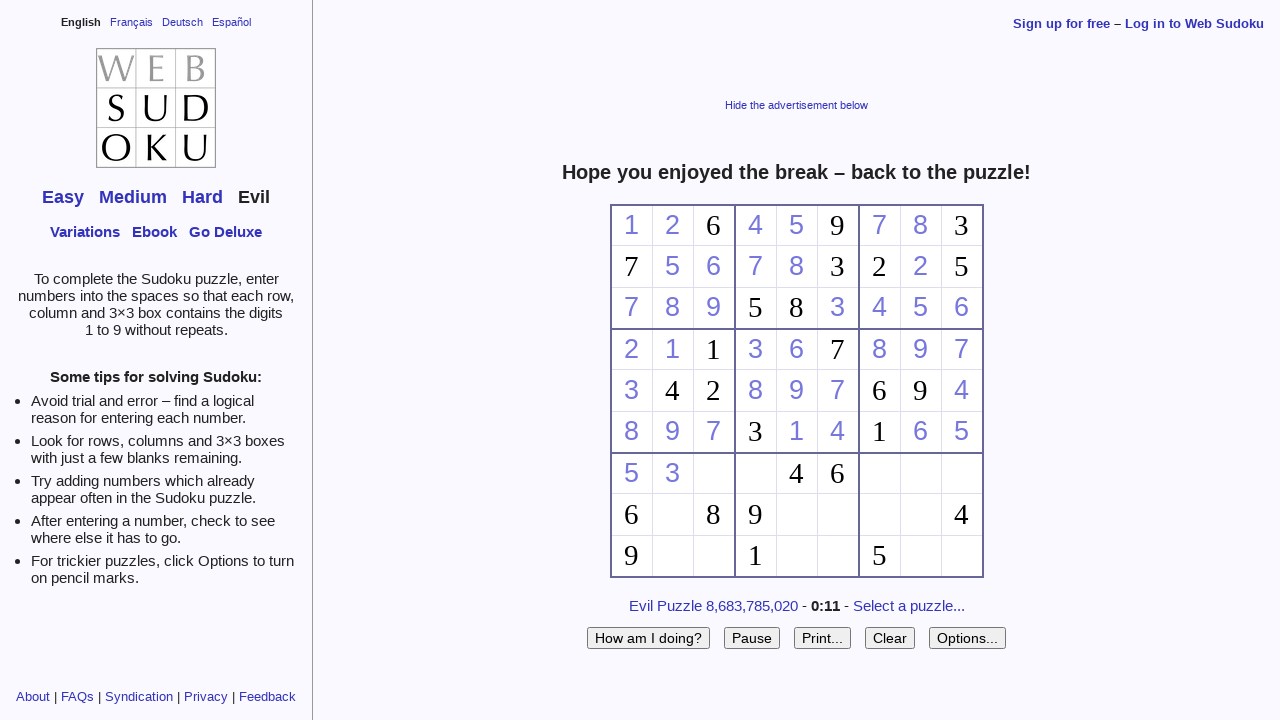

Filled sudoku cell f26 with digit 1 on #f26
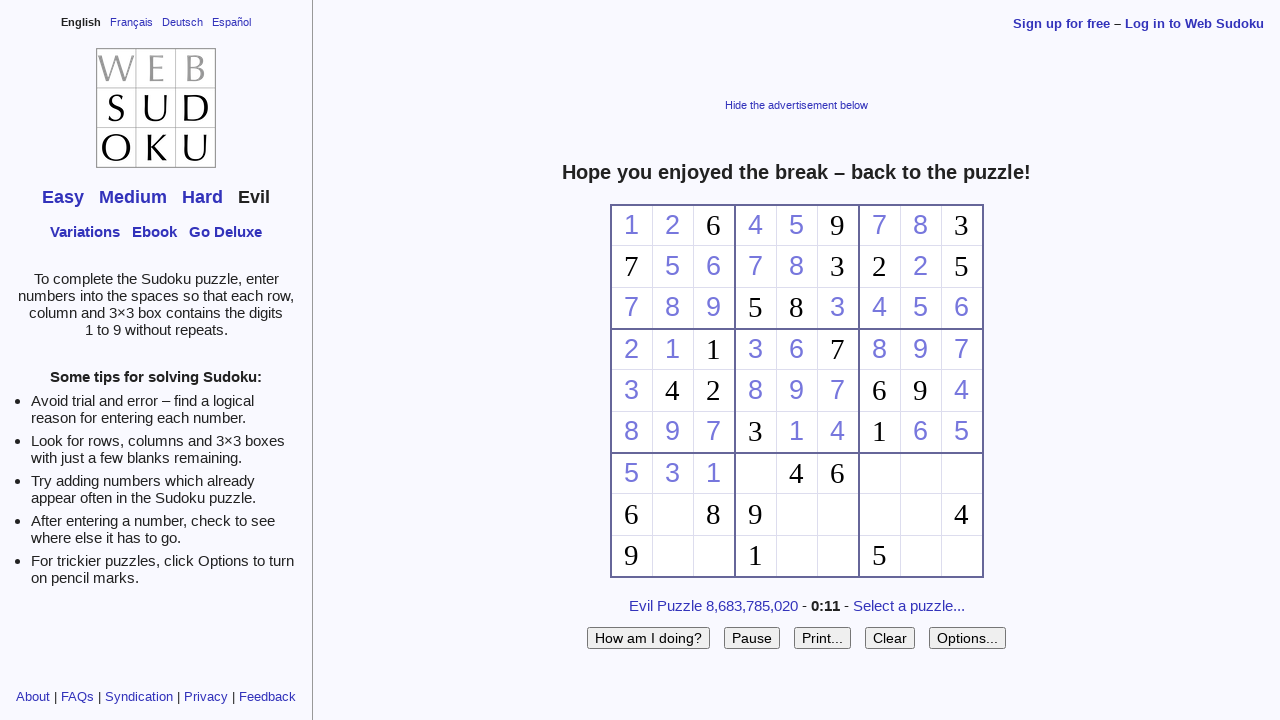

Filled sudoku cell f36 with digit 6 on #f36
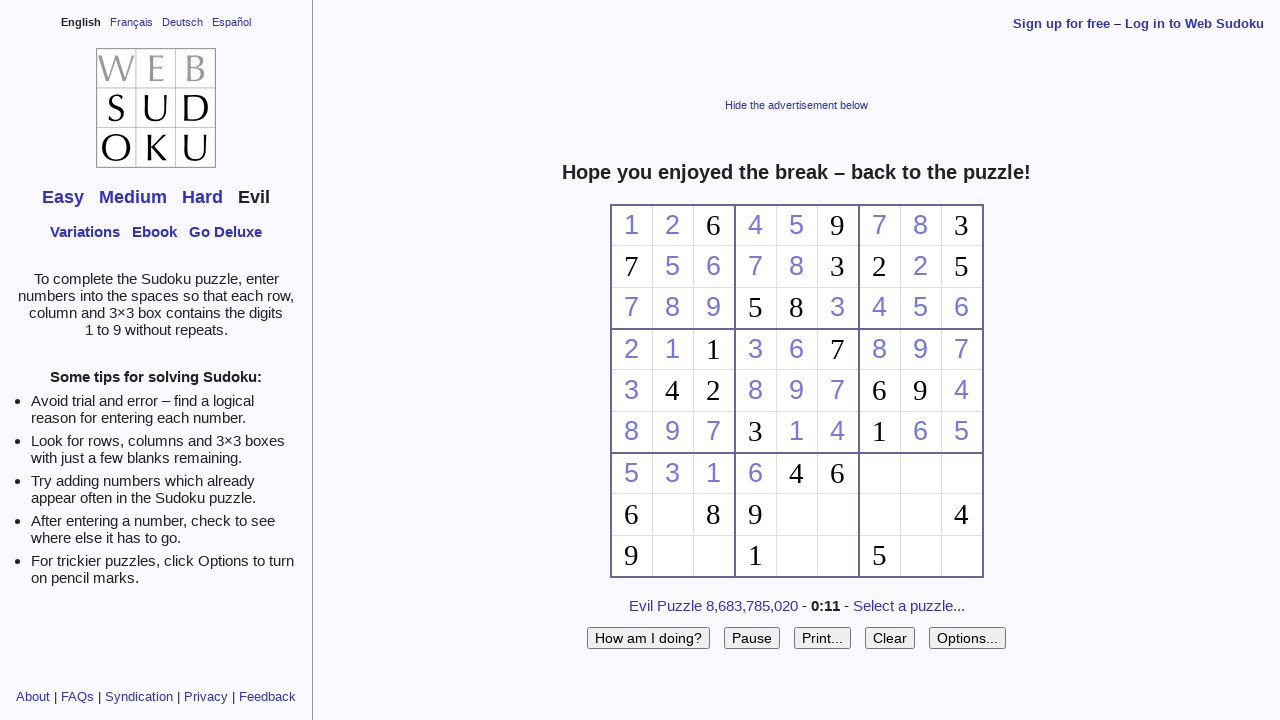

Filled sudoku cell f66 with digit 9 on #f66
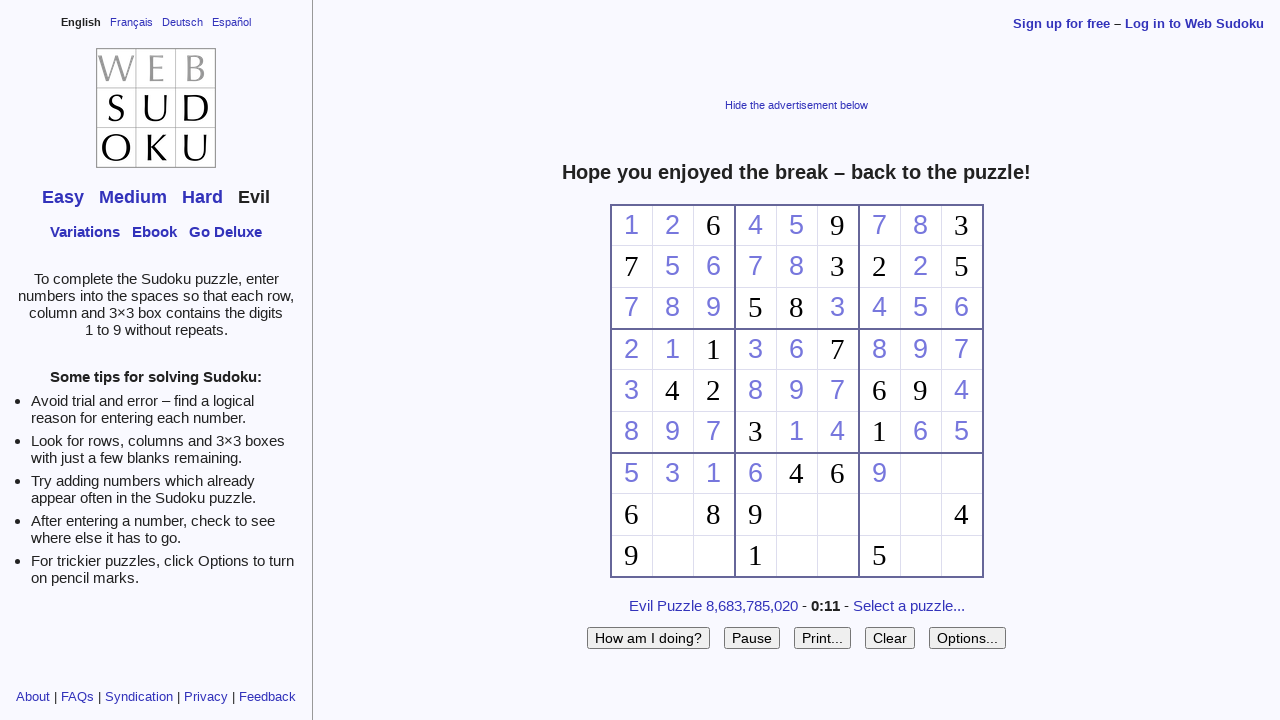

Filled sudoku cell f76 with digit 7 on #f76
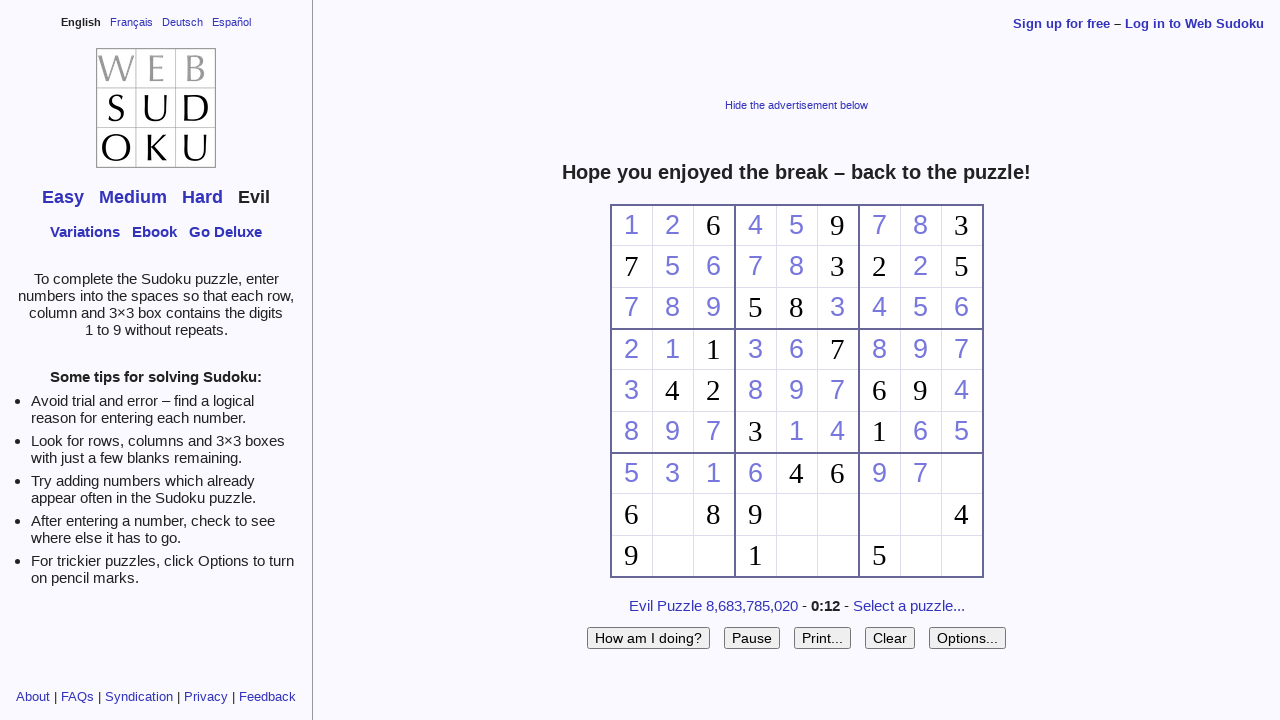

Filled sudoku cell f86 with digit 8 on #f86
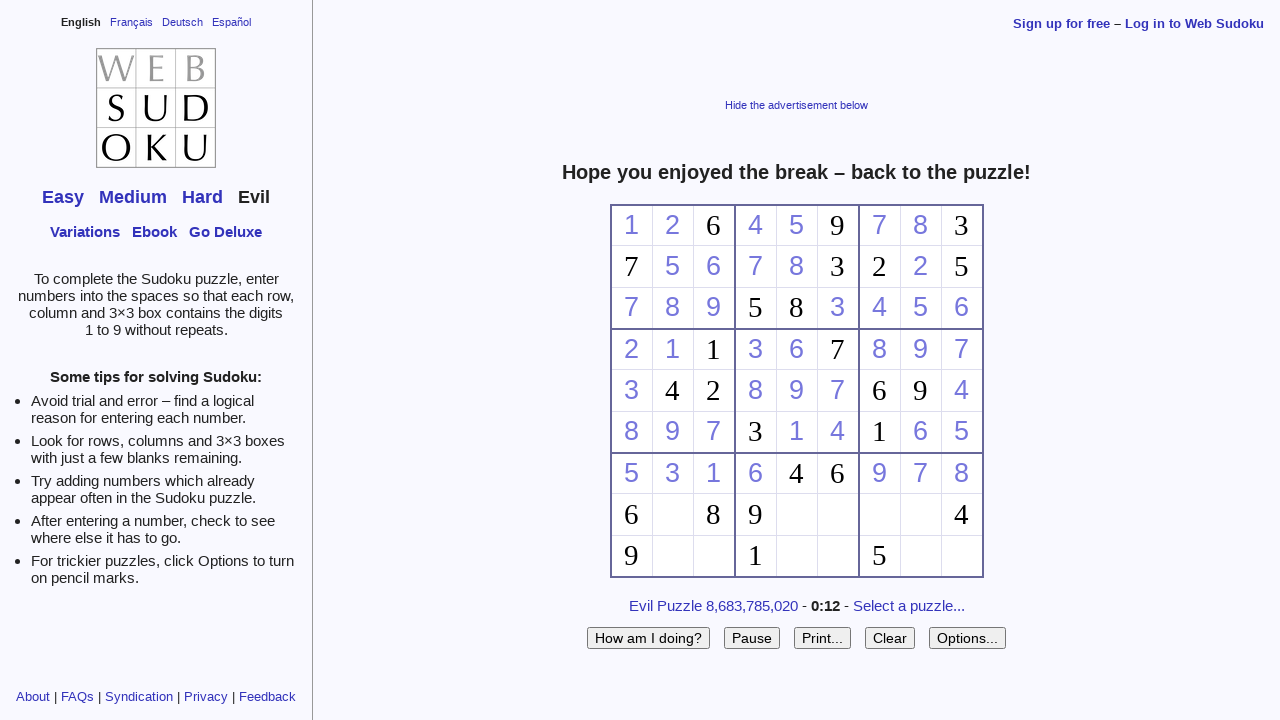

Filled sudoku cell f17 with digit 4 on #f17
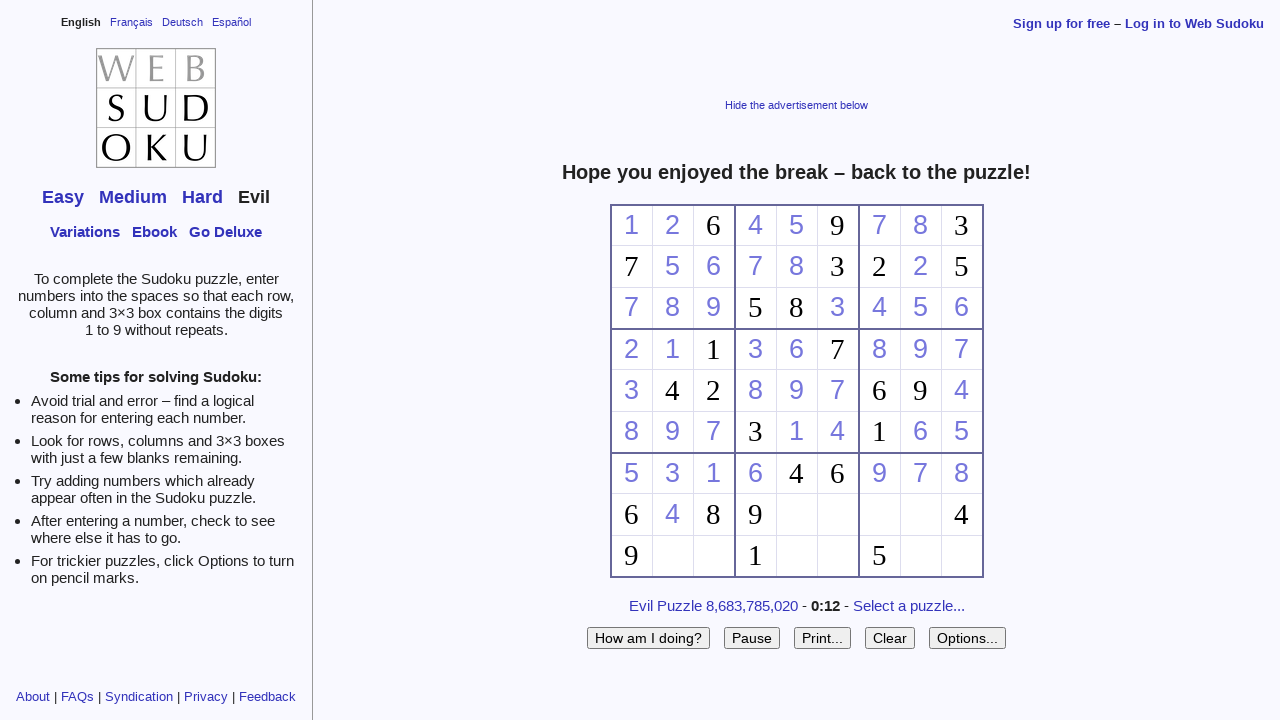

Filled sudoku cell f47 with digit 7 on #f47
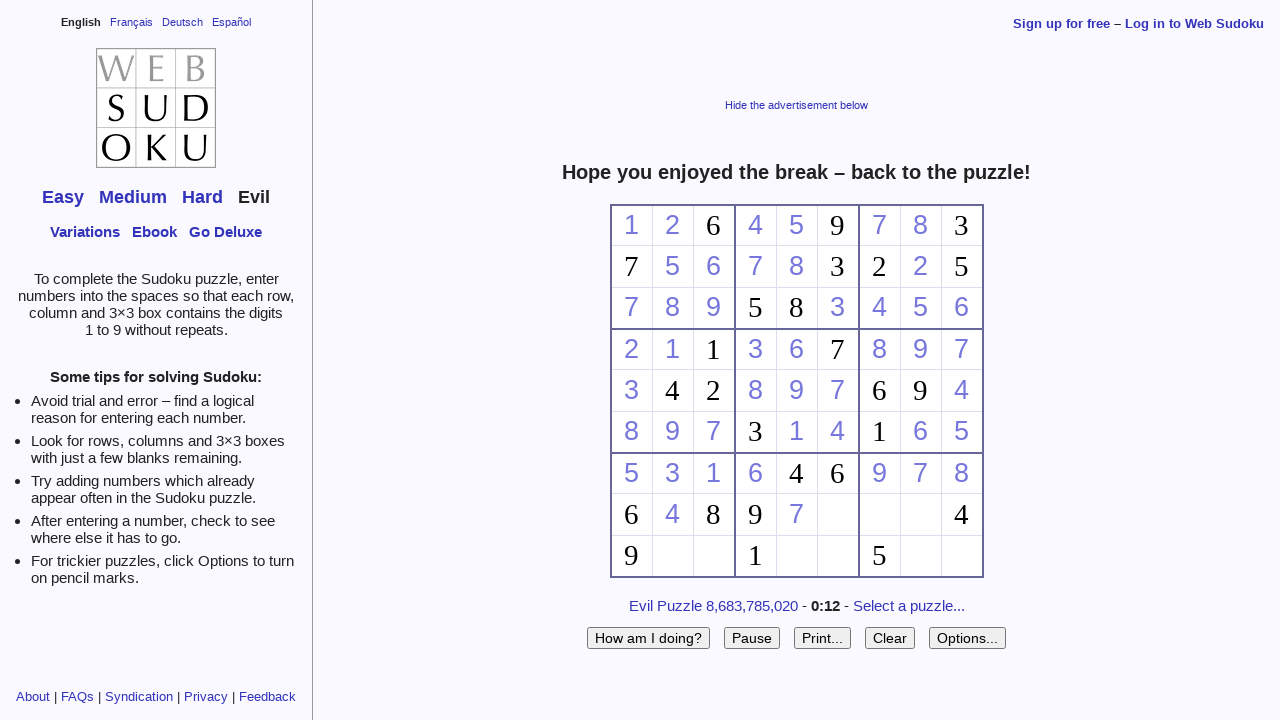

Filled sudoku cell f57 with digit 8 on #f57
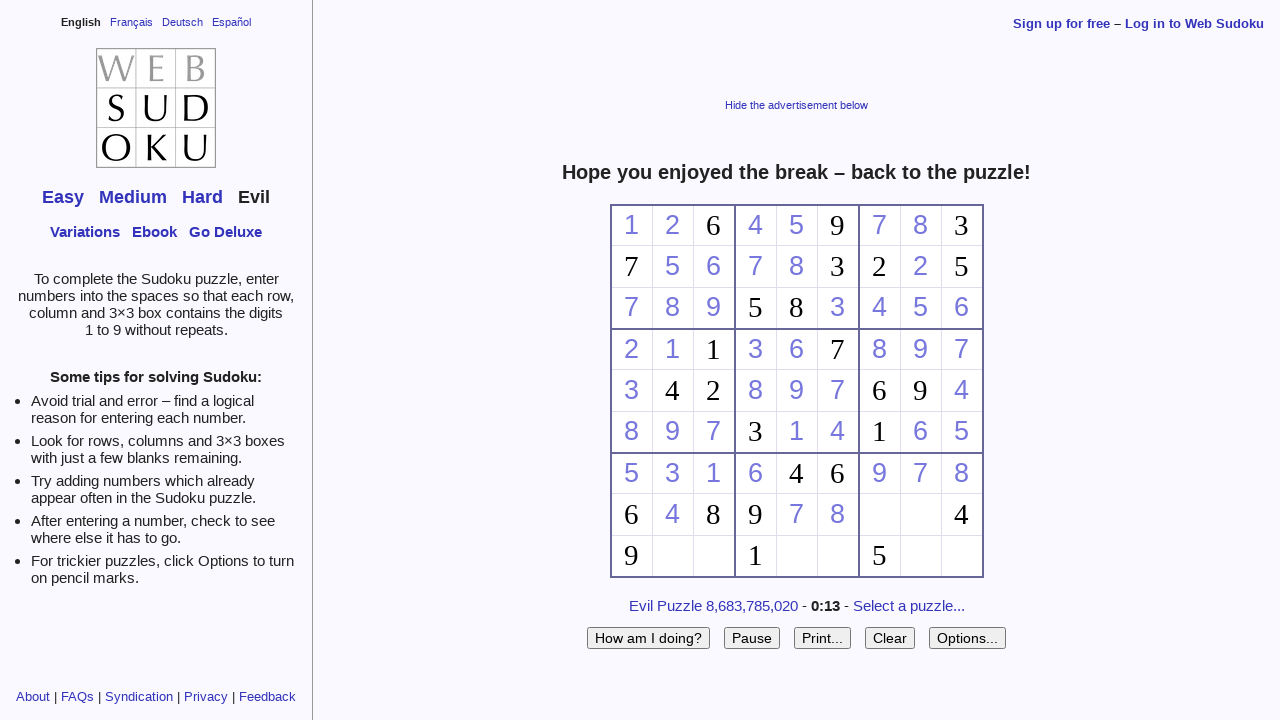

Filled sudoku cell f67 with digit 5 on #f67
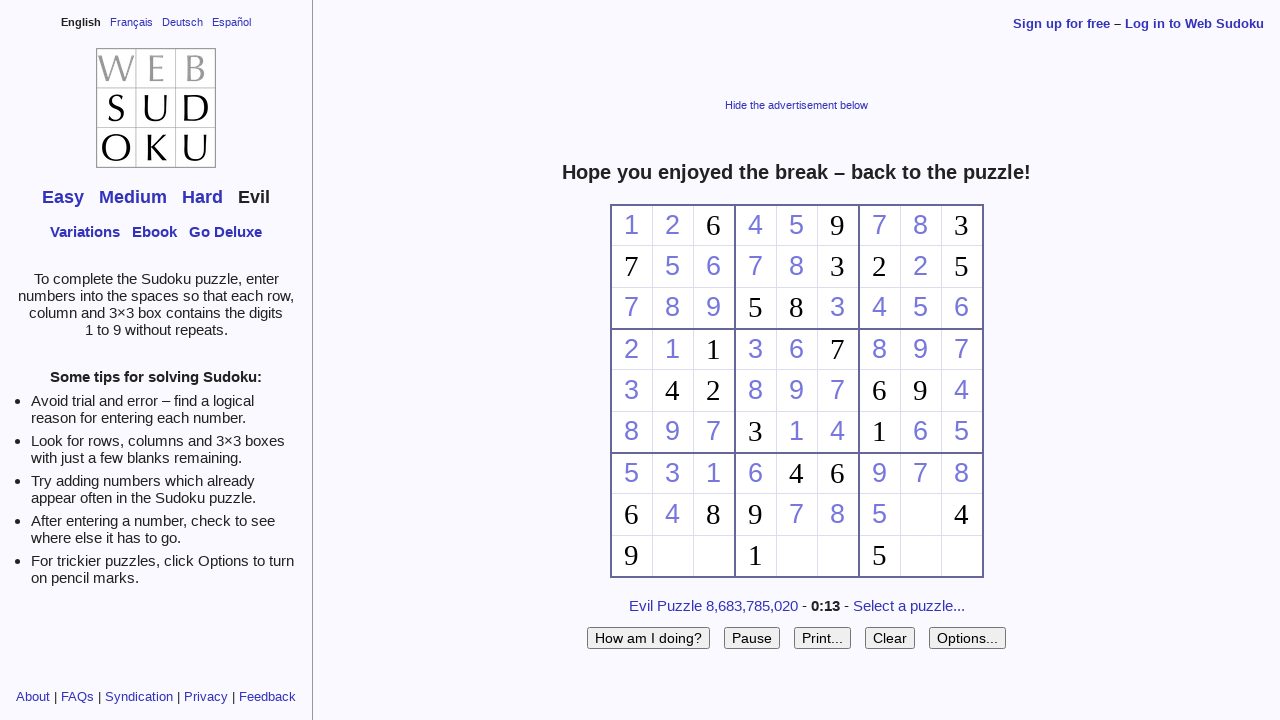

Filled sudoku cell f77 with digit 3 on #f77
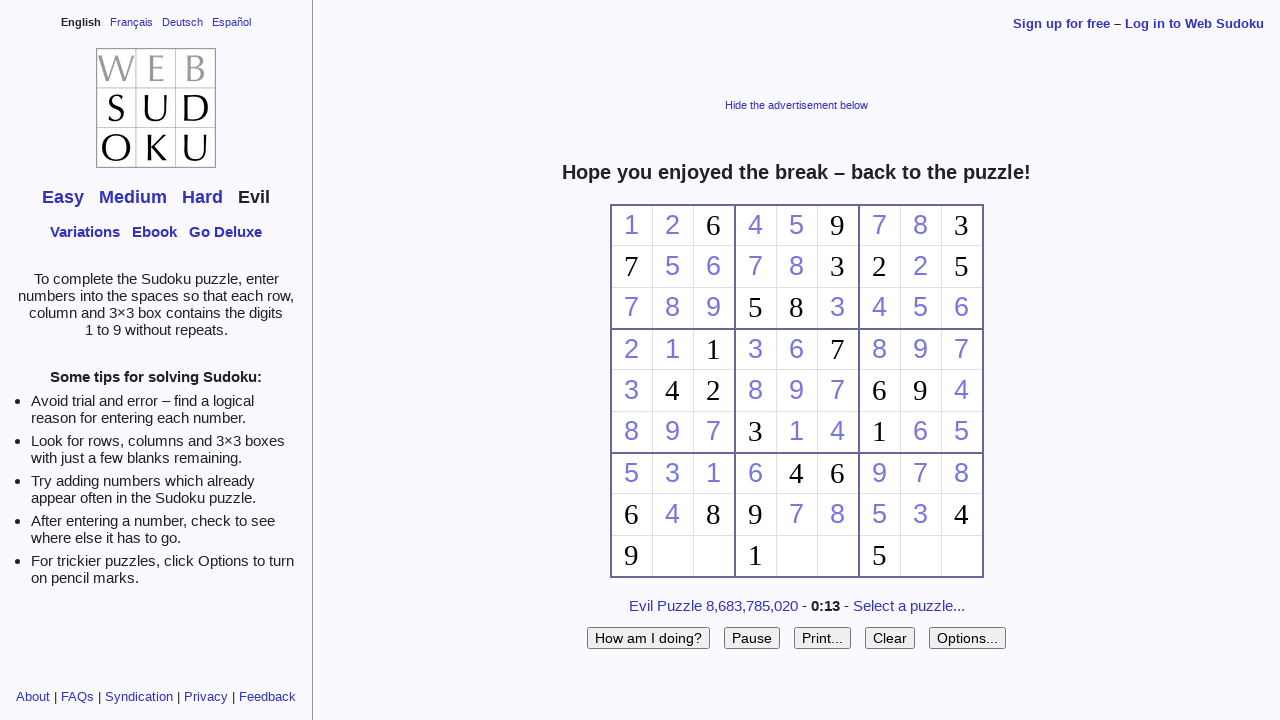

Filled sudoku cell f18 with digit 7 on #f18
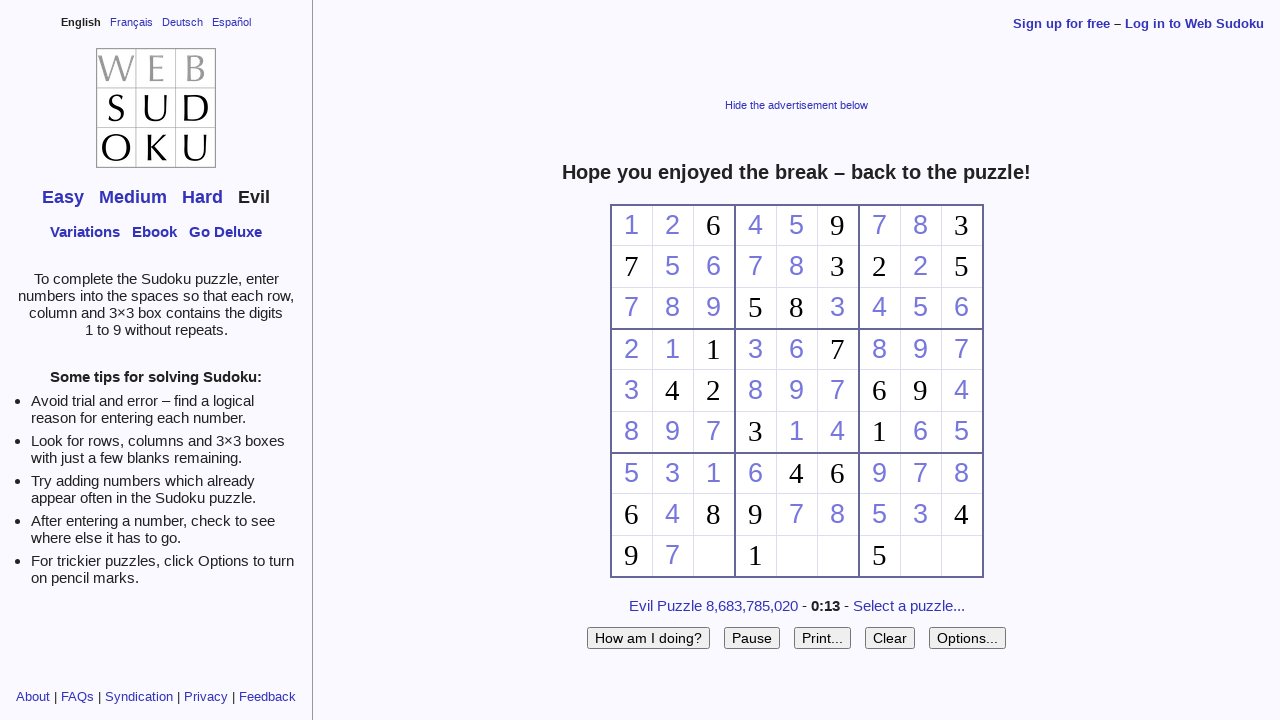

Filled sudoku cell f28 with digit 8 on #f28
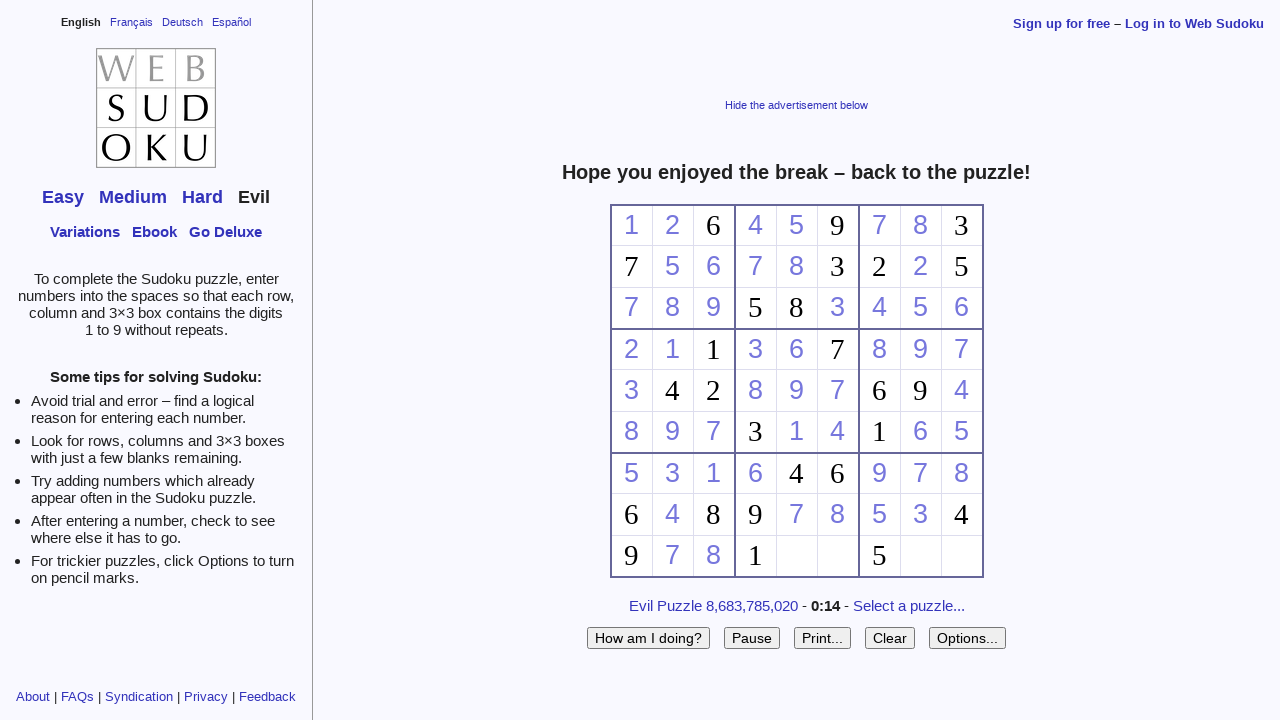

Filled sudoku cell f48 with digit 3 on #f48
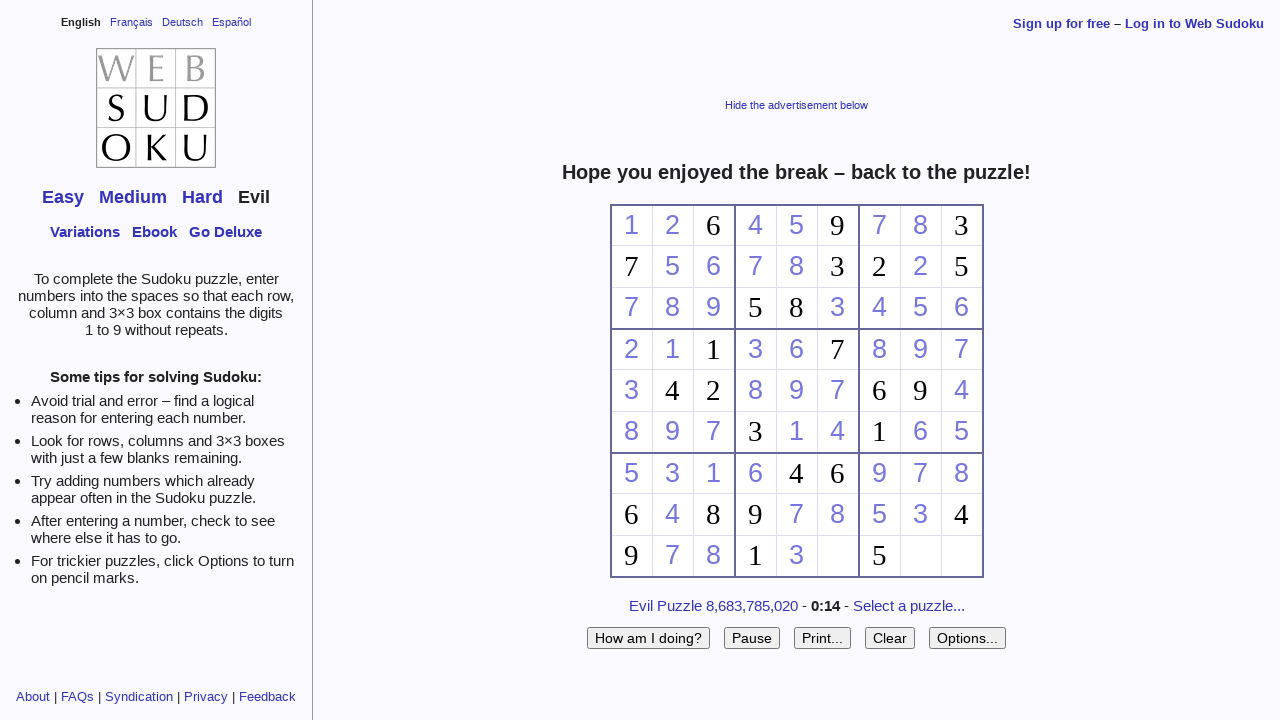

Filled sudoku cell f58 with digit 1 on #f58
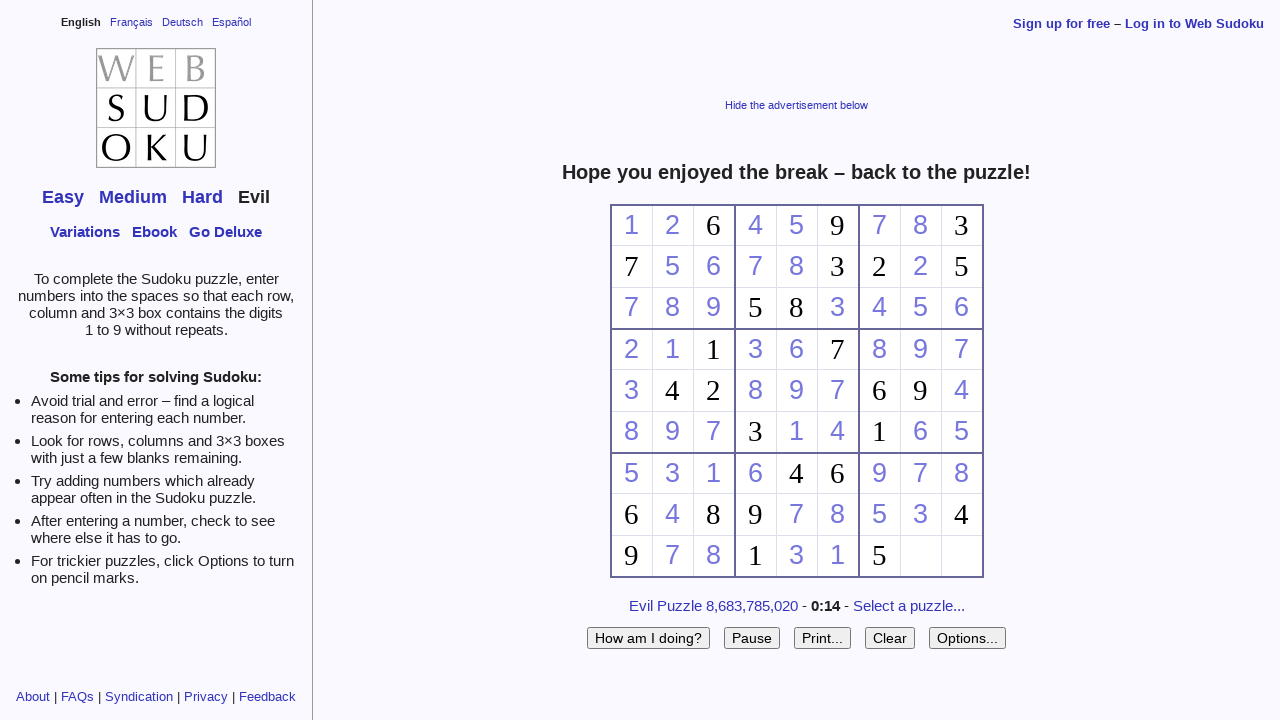

Filled sudoku cell f78 with digit 4 on #f78
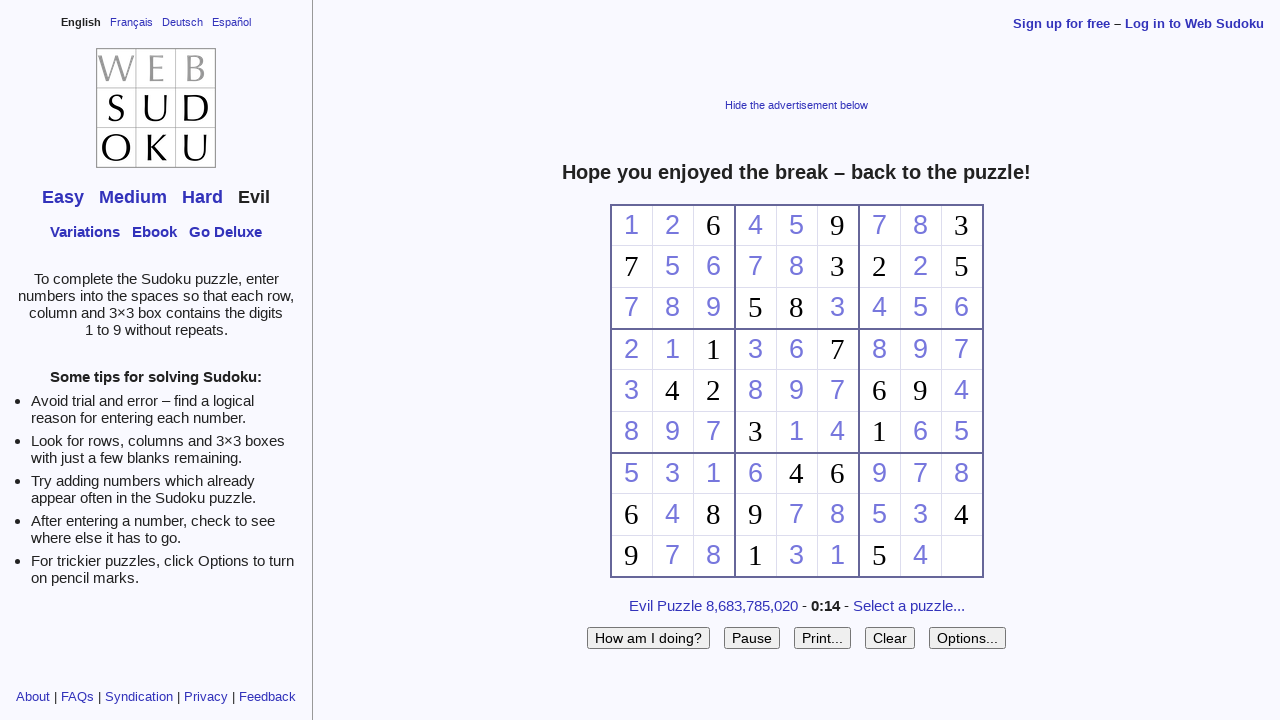

Filled sudoku cell f88 with digit 2 on #f88
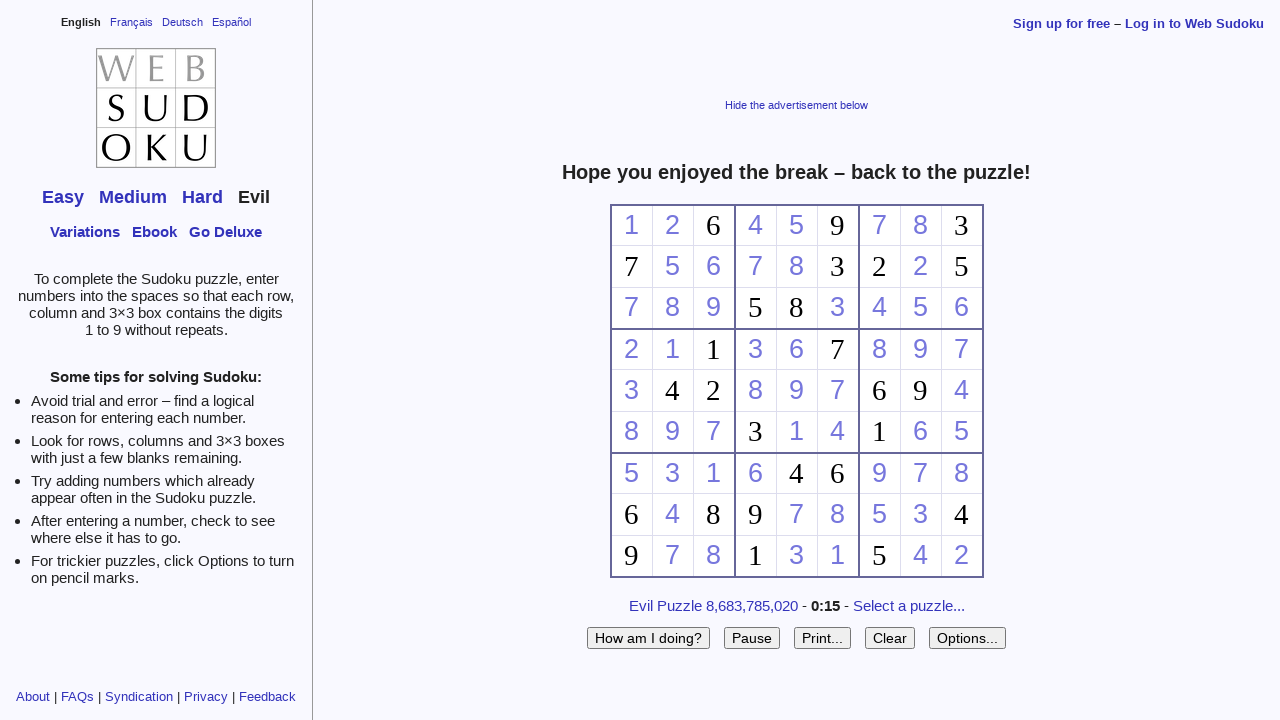

Waited 1 second before submitting solution
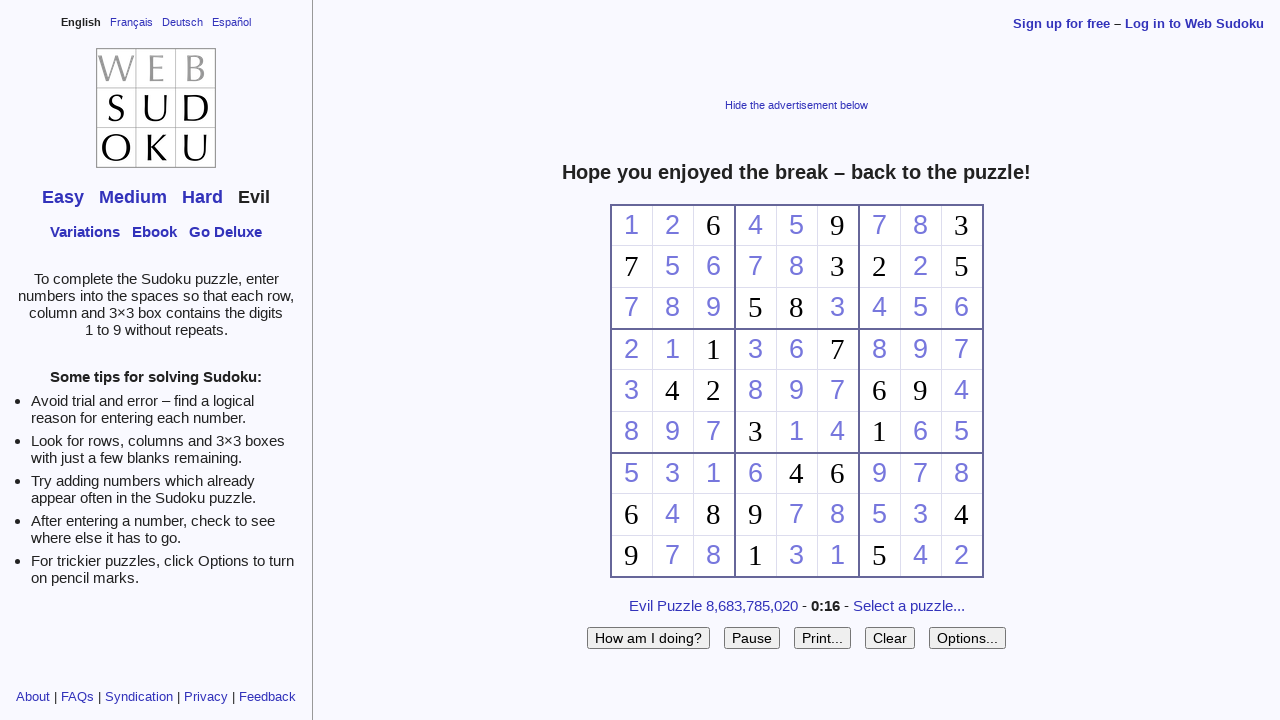

Pressed Enter to submit the sudoku solution
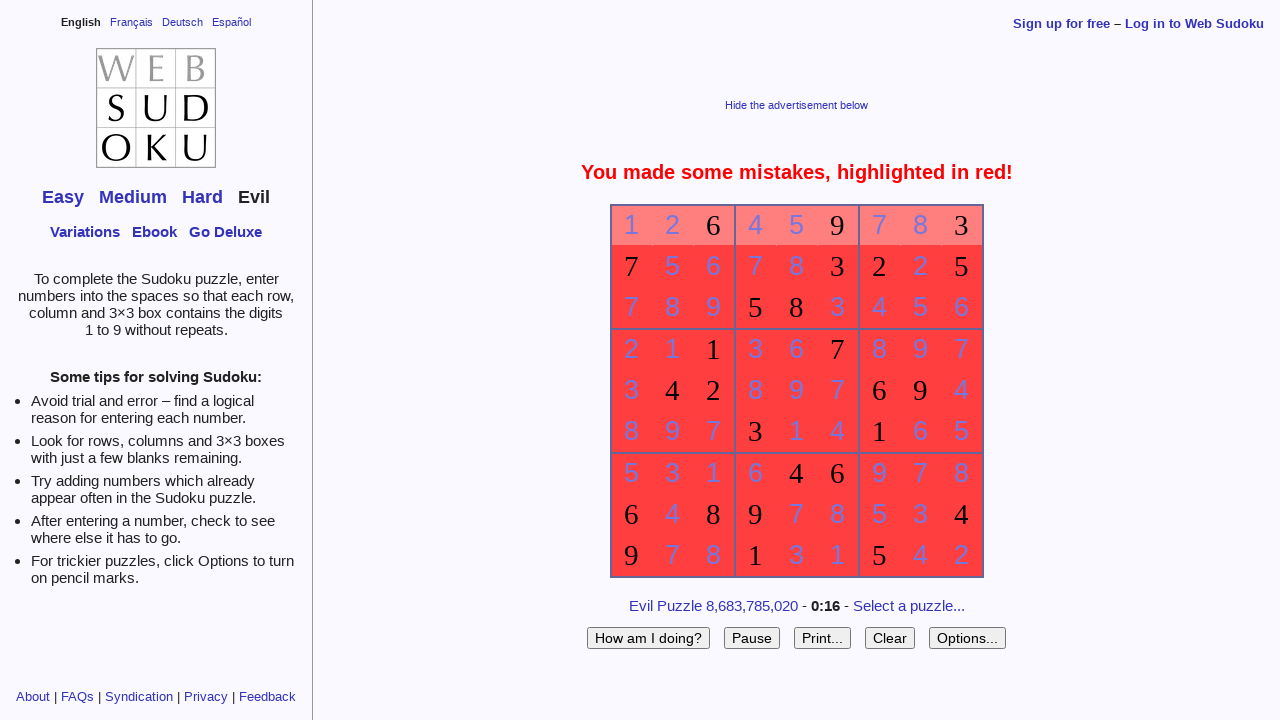

Waited 2 seconds to see the submission result
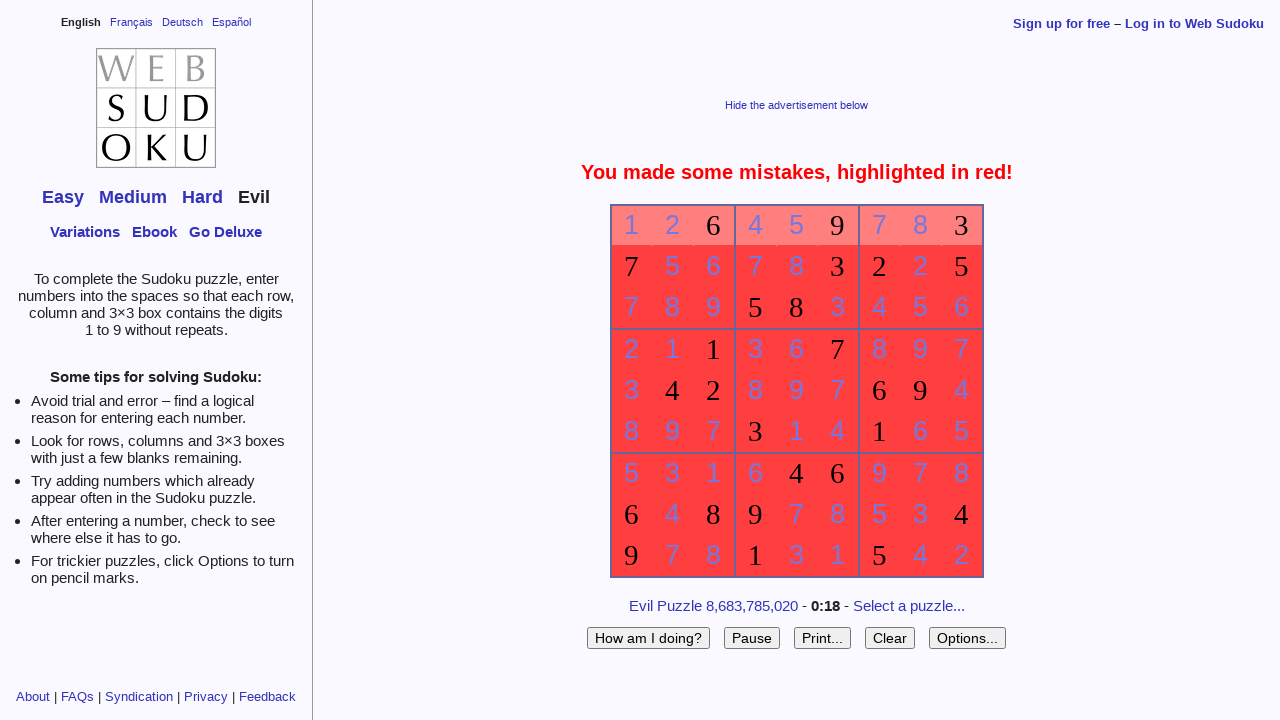

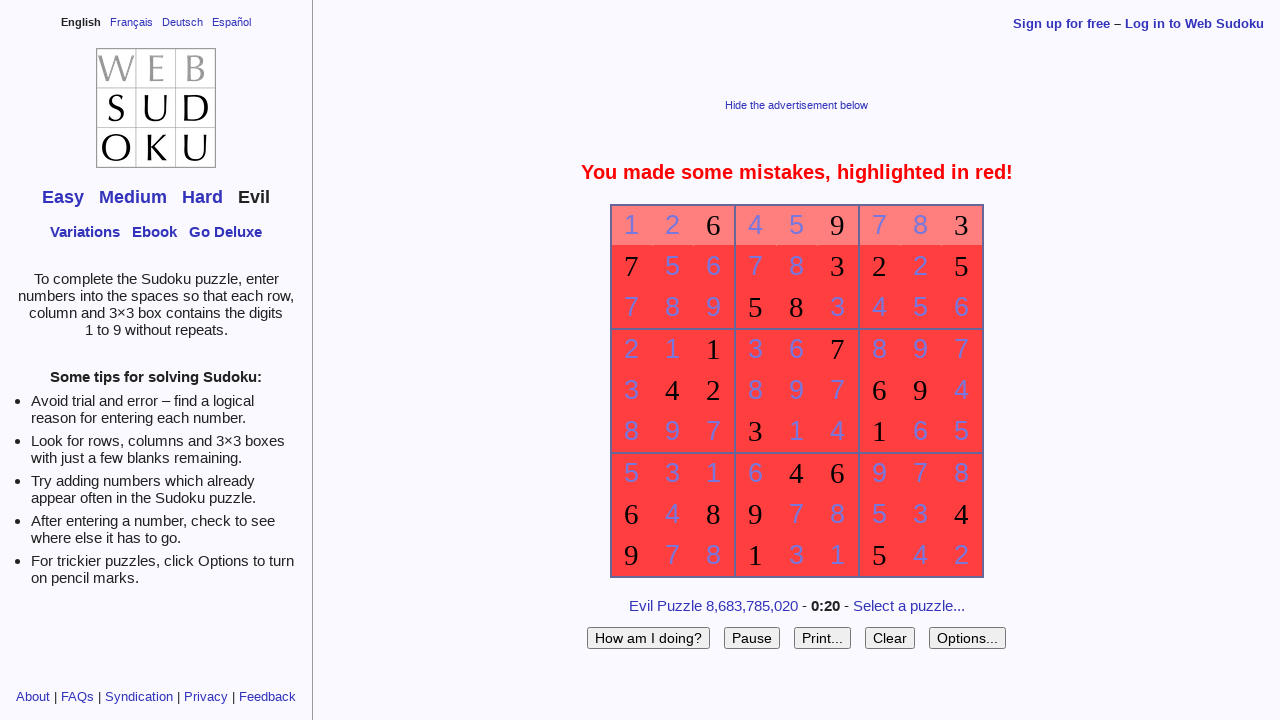